Tests dropdown selection functionality by selecting options using label, value, and index methods, iterating through all dropdown options, and selecting multiple values from a multi-select dropdown.

Starting URL: https://freelance-learn-automation.vercel.app/signup

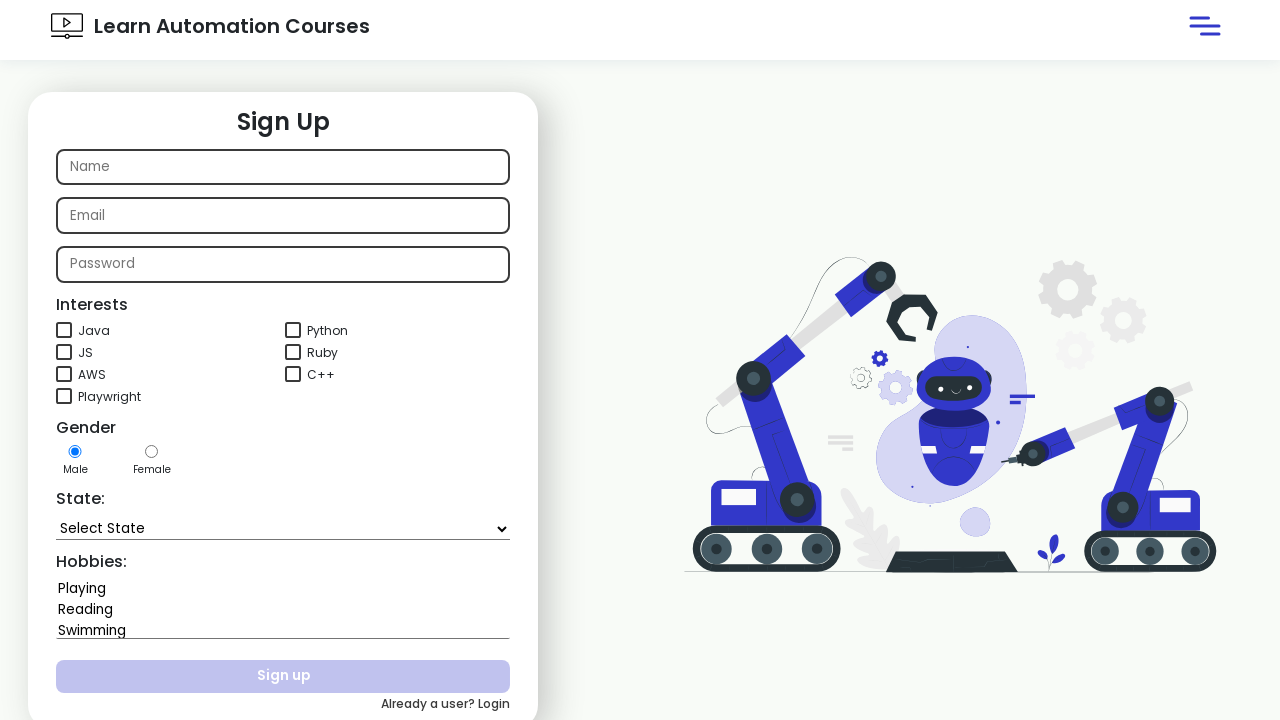

Selected 'Goa' from state dropdown by label on #state
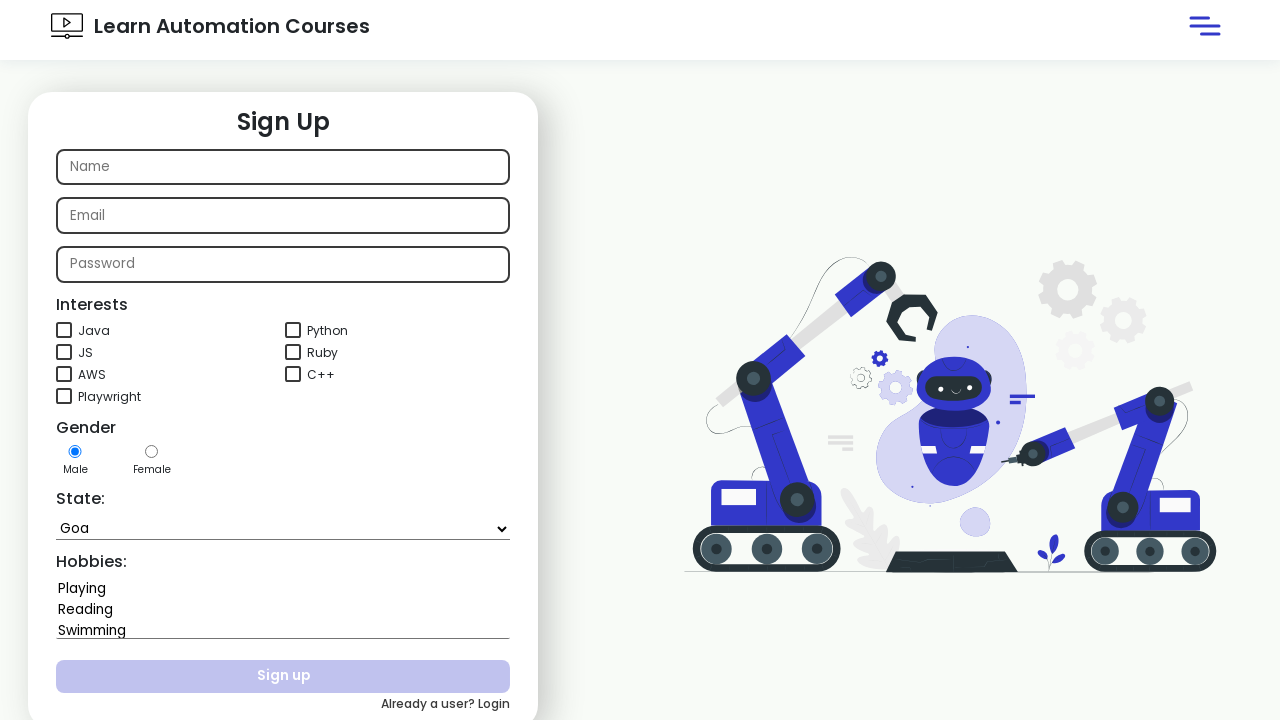

Selected 'Himachal Pradesh' from state dropdown by value on #state
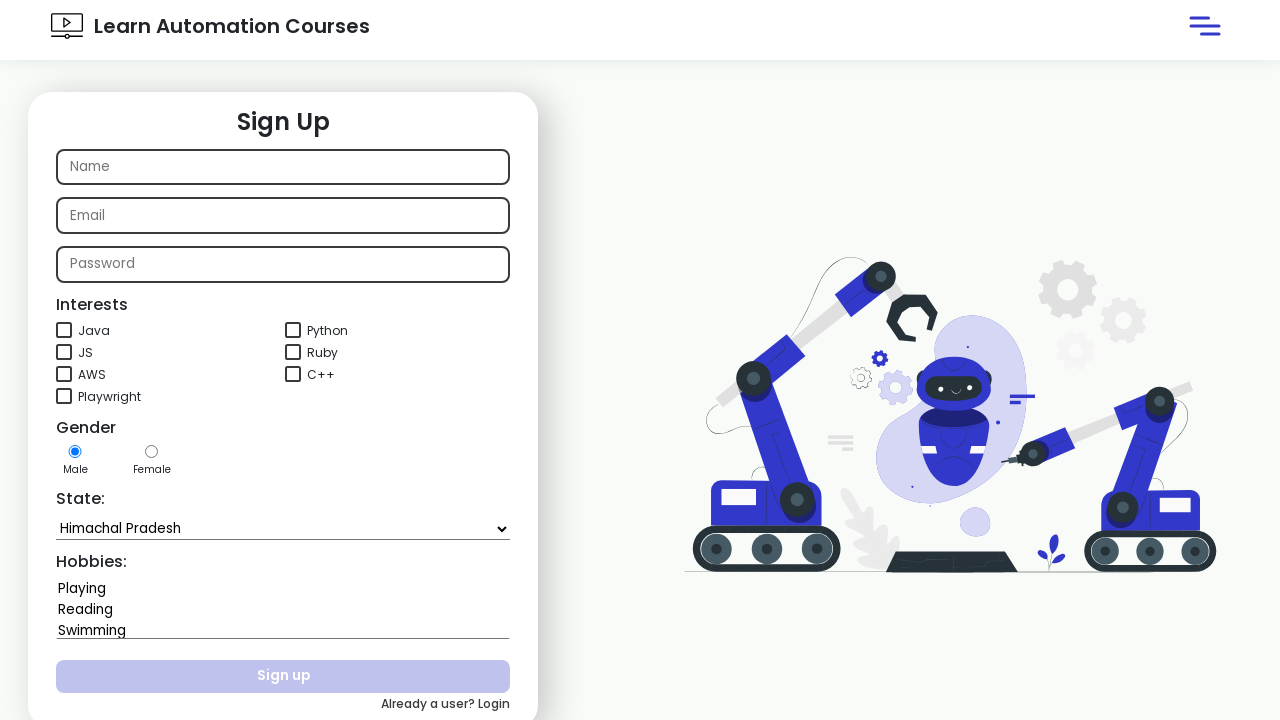

Selected state dropdown option at index 2 on #state
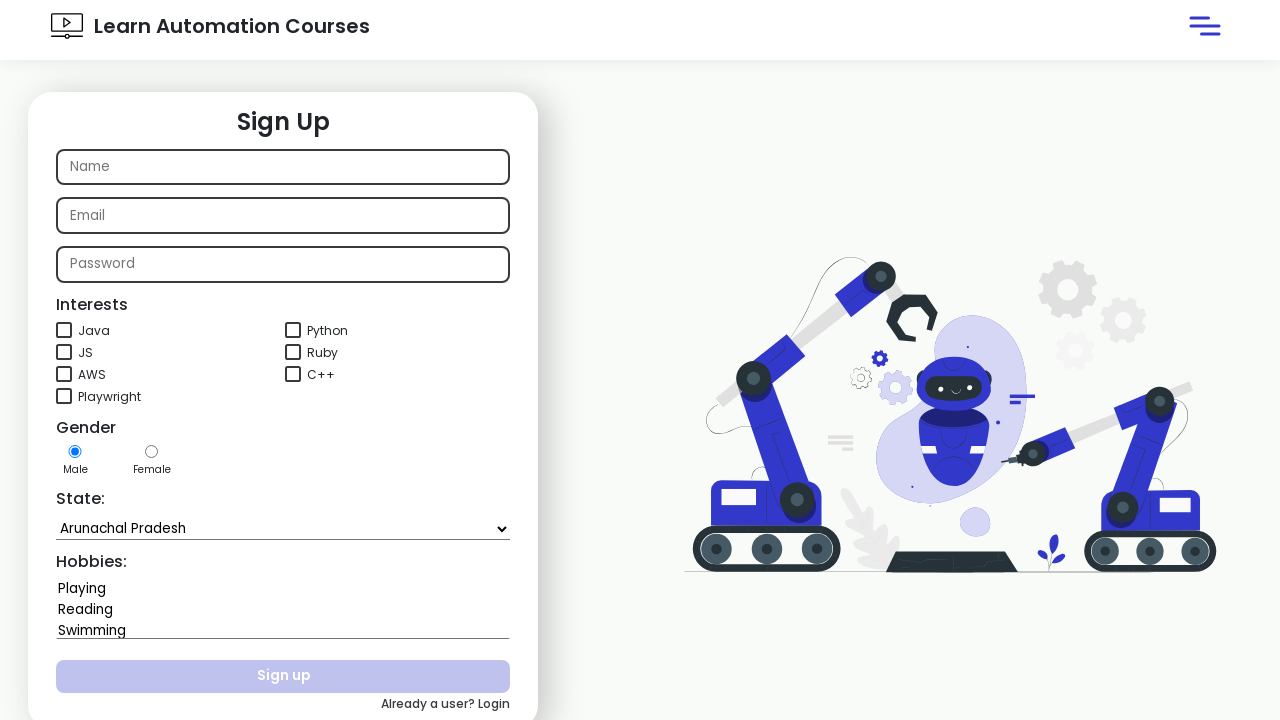

Located state dropdown element
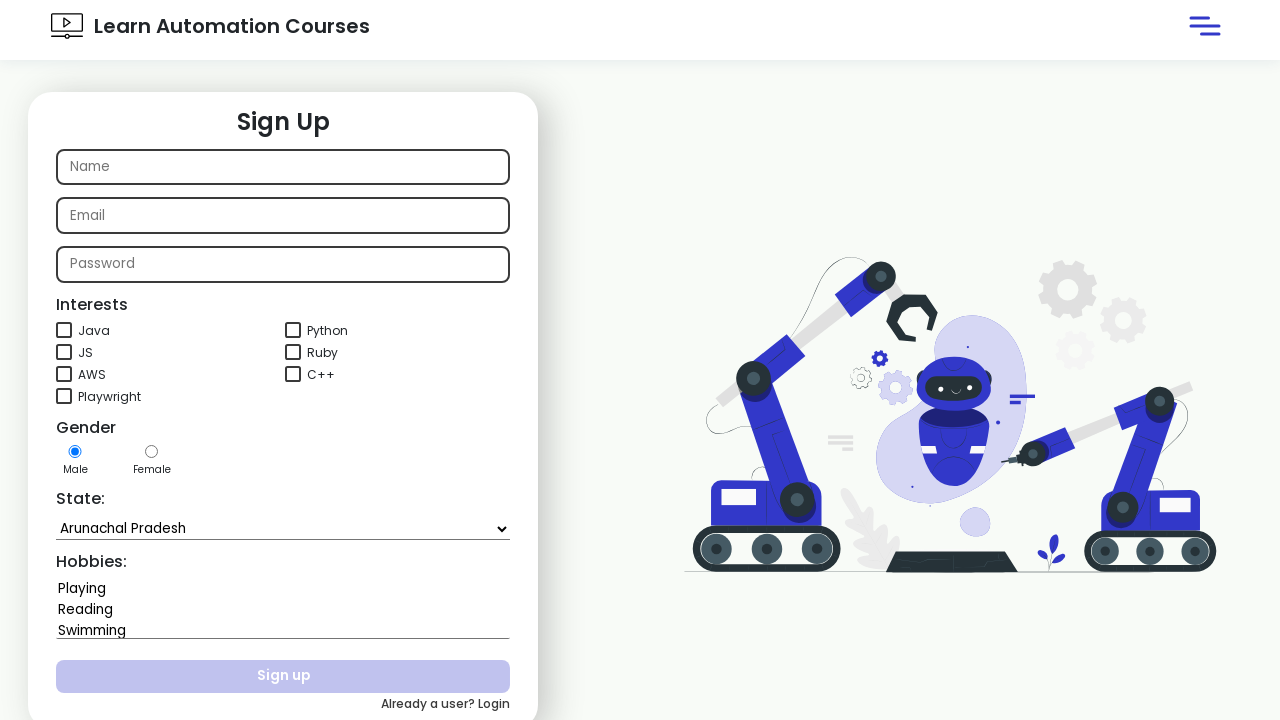

Retrieved all options from state dropdown
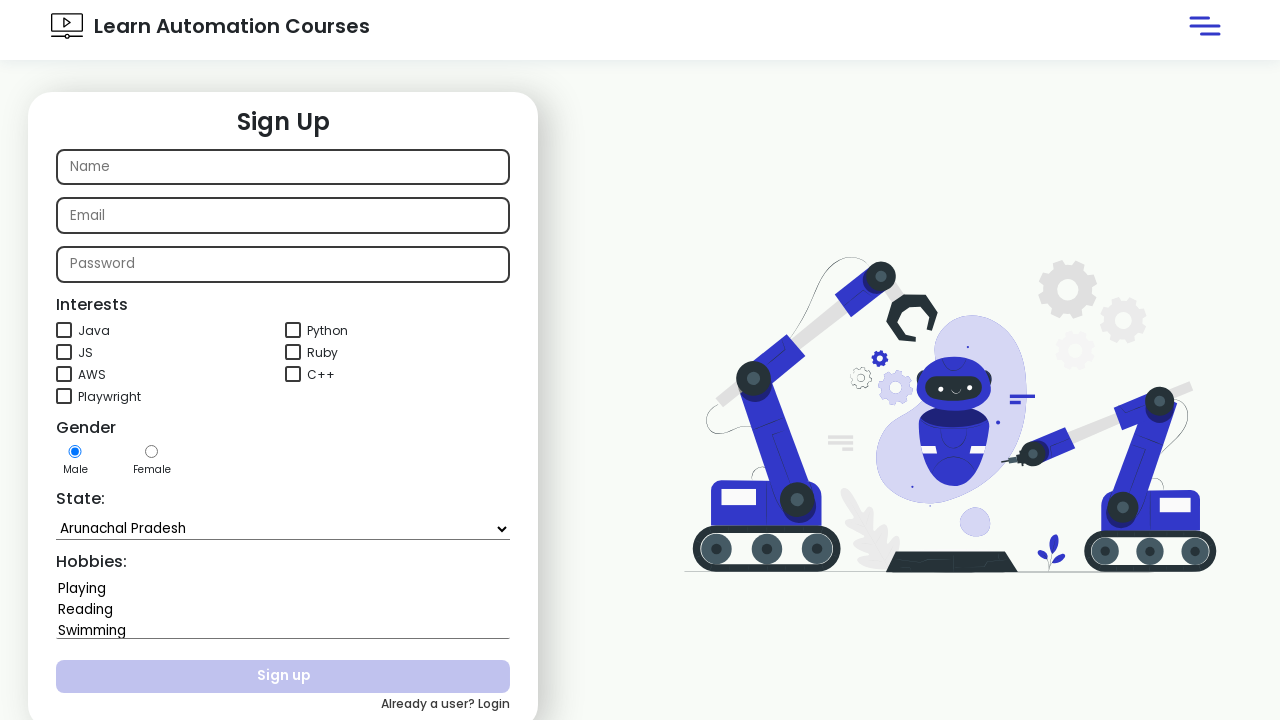

Printed dropdown option: Select State
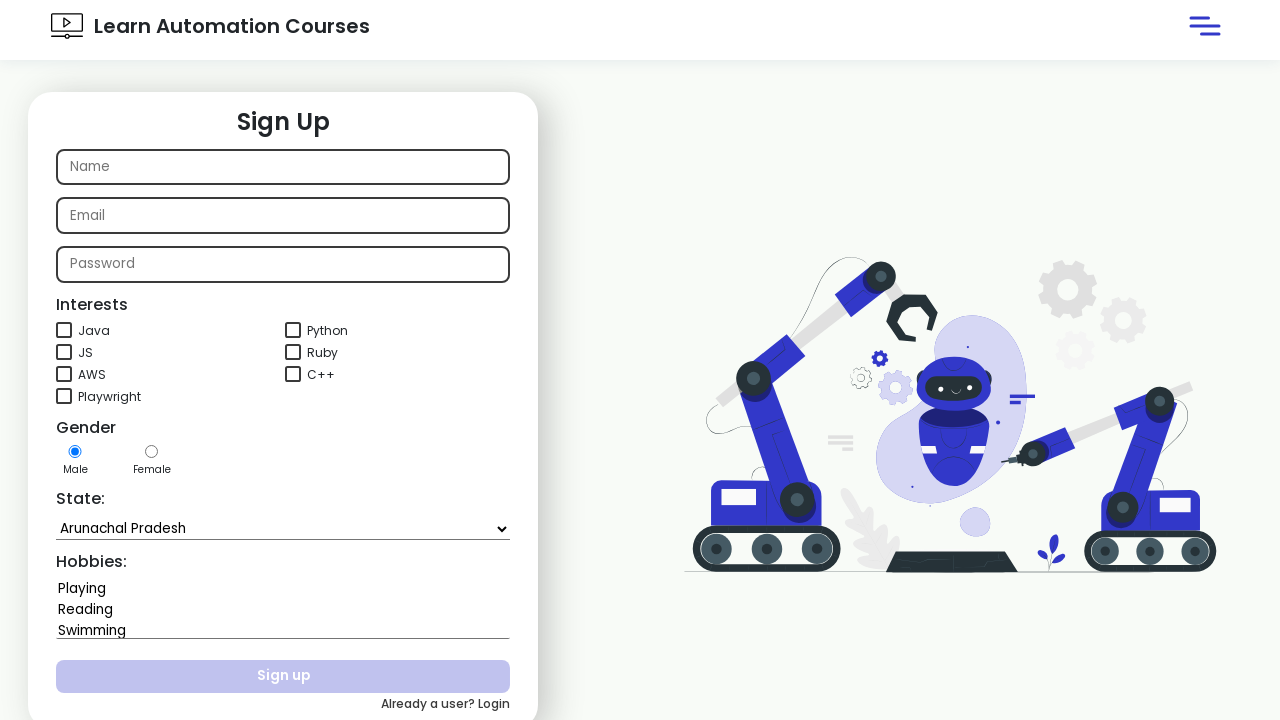

Printed dropdown option: Andhra Pradesh
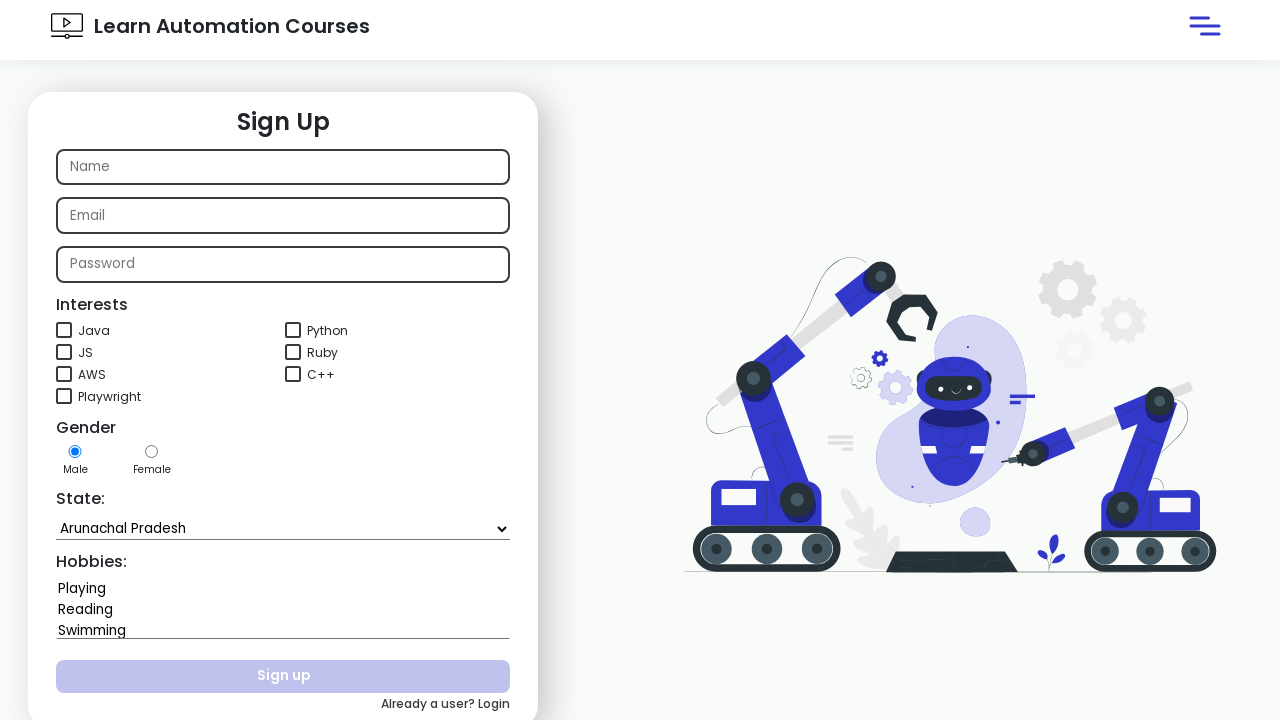

Printed dropdown option: Arunachal Pradesh
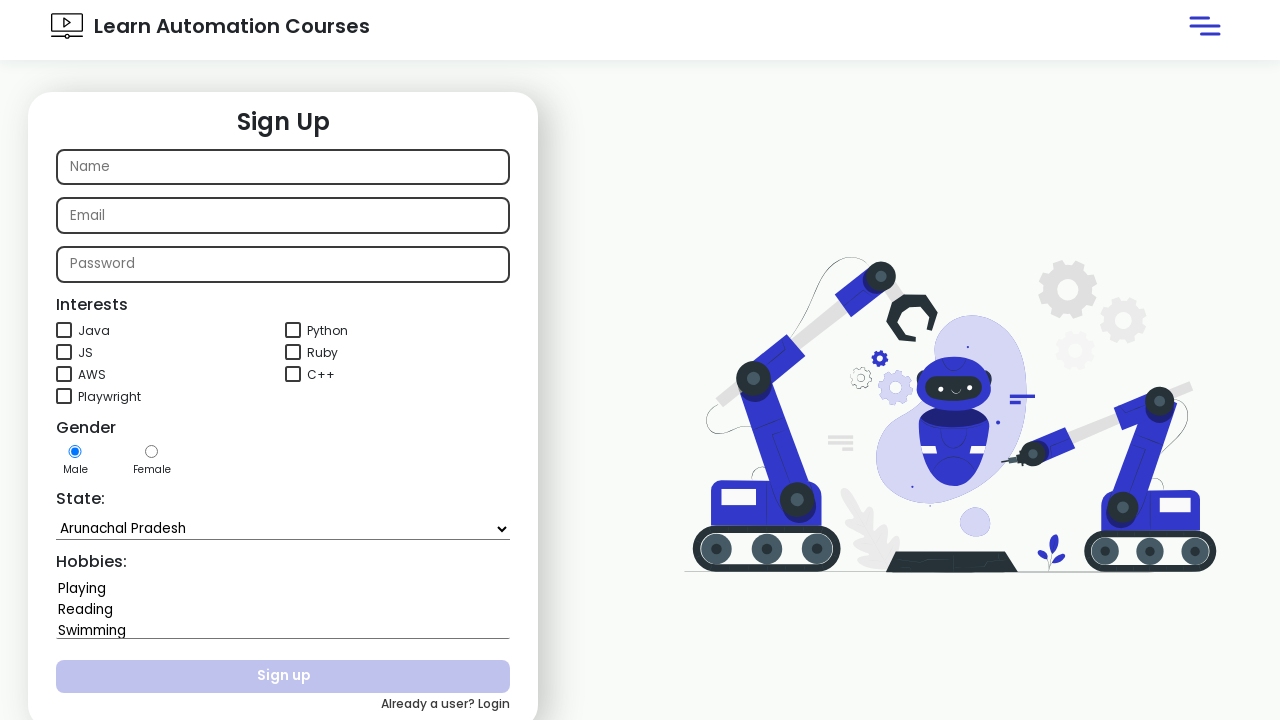

Printed dropdown option: Assam
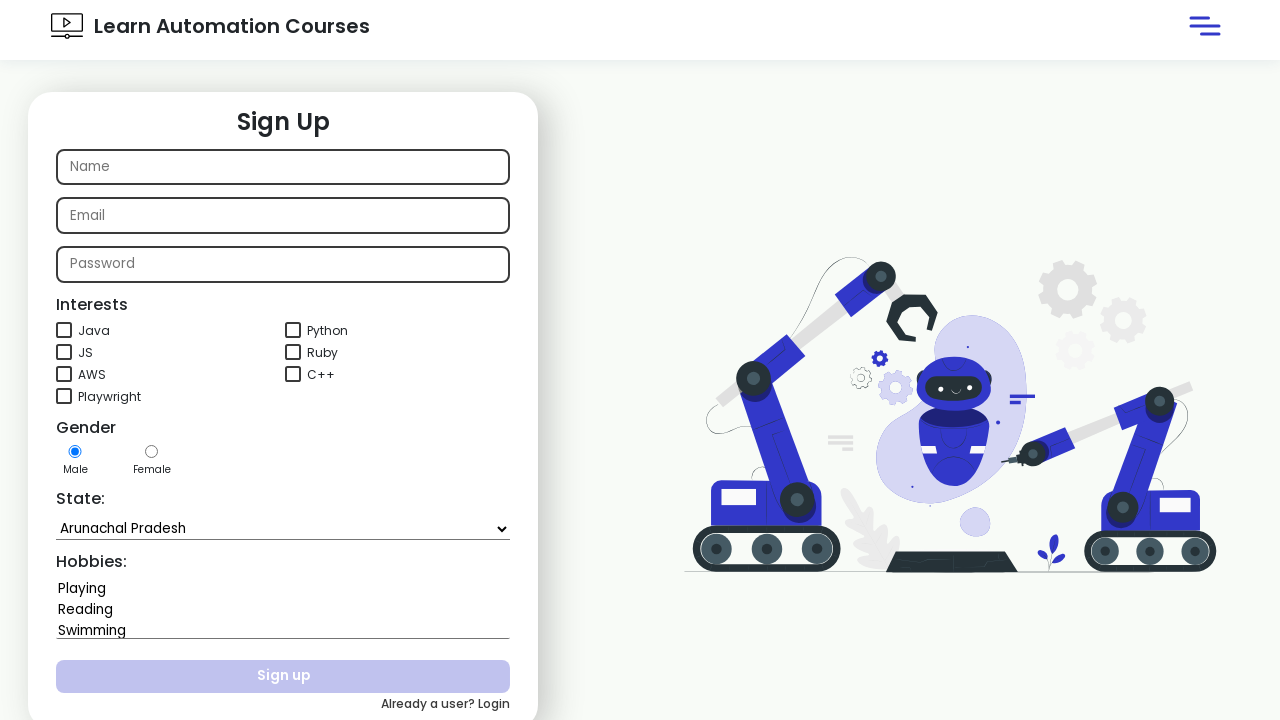

Printed dropdown option: Bihar
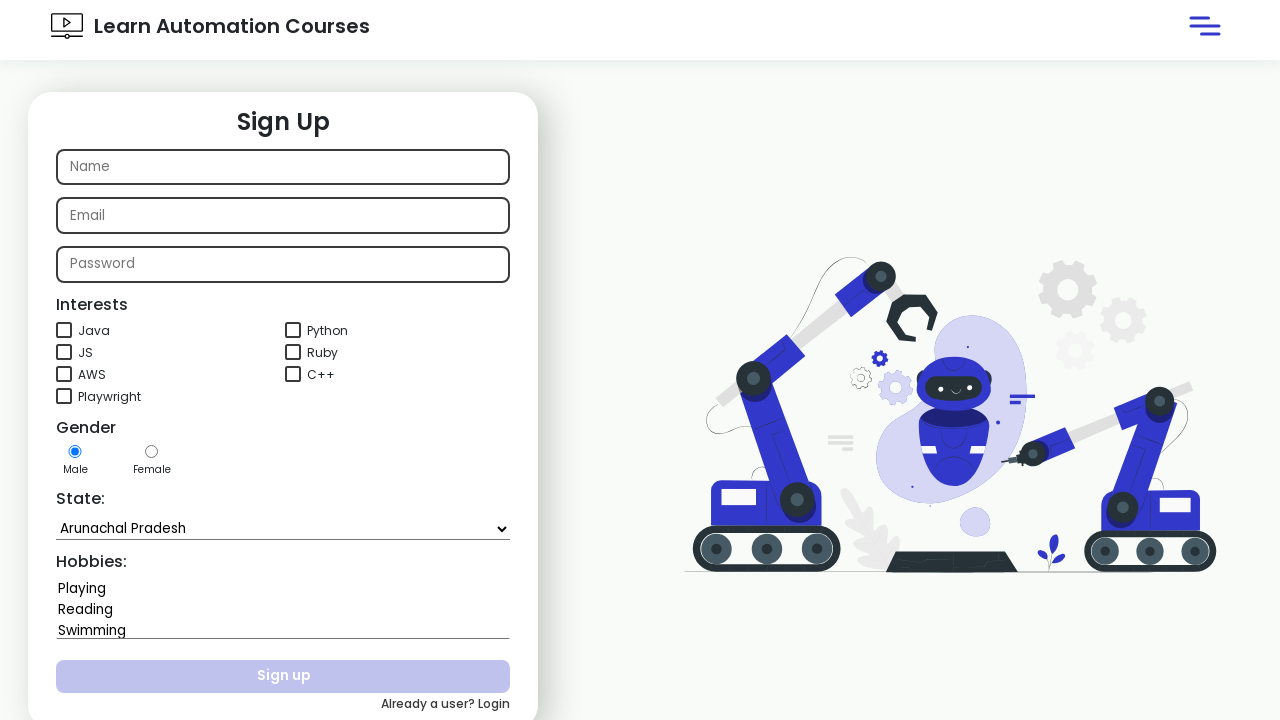

Printed dropdown option: Chhattisgarh
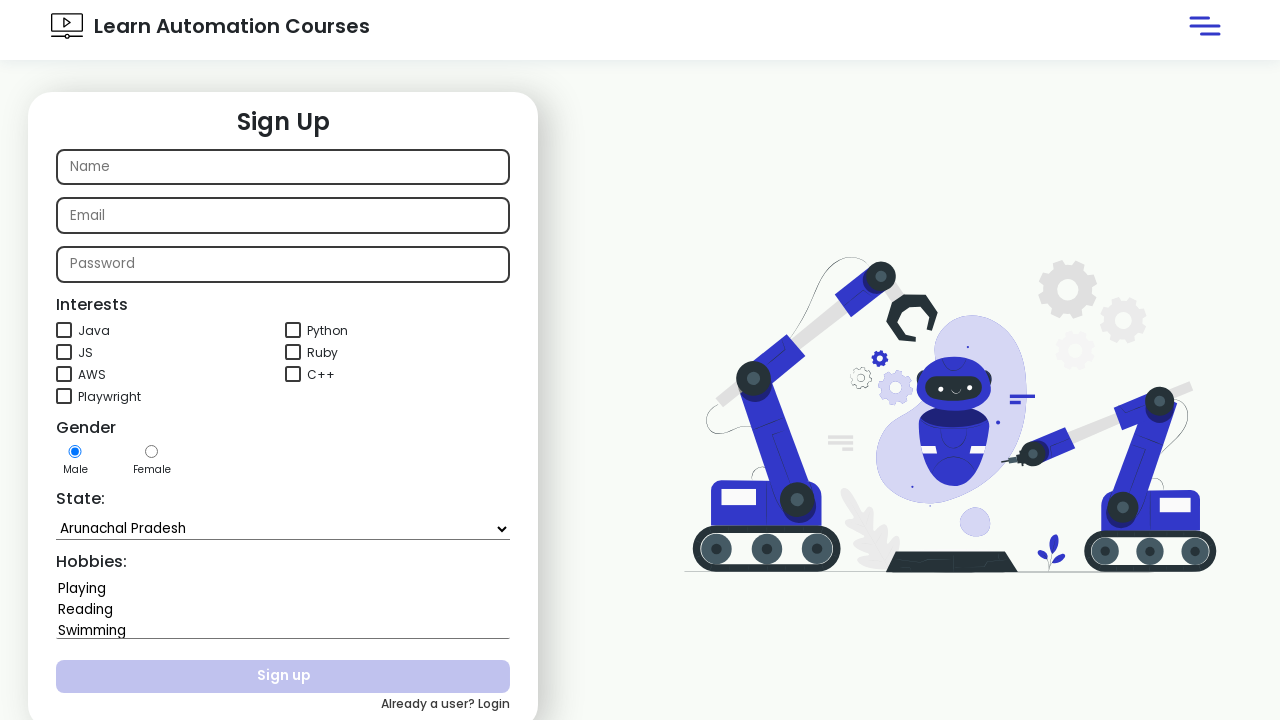

Printed dropdown option: Goa
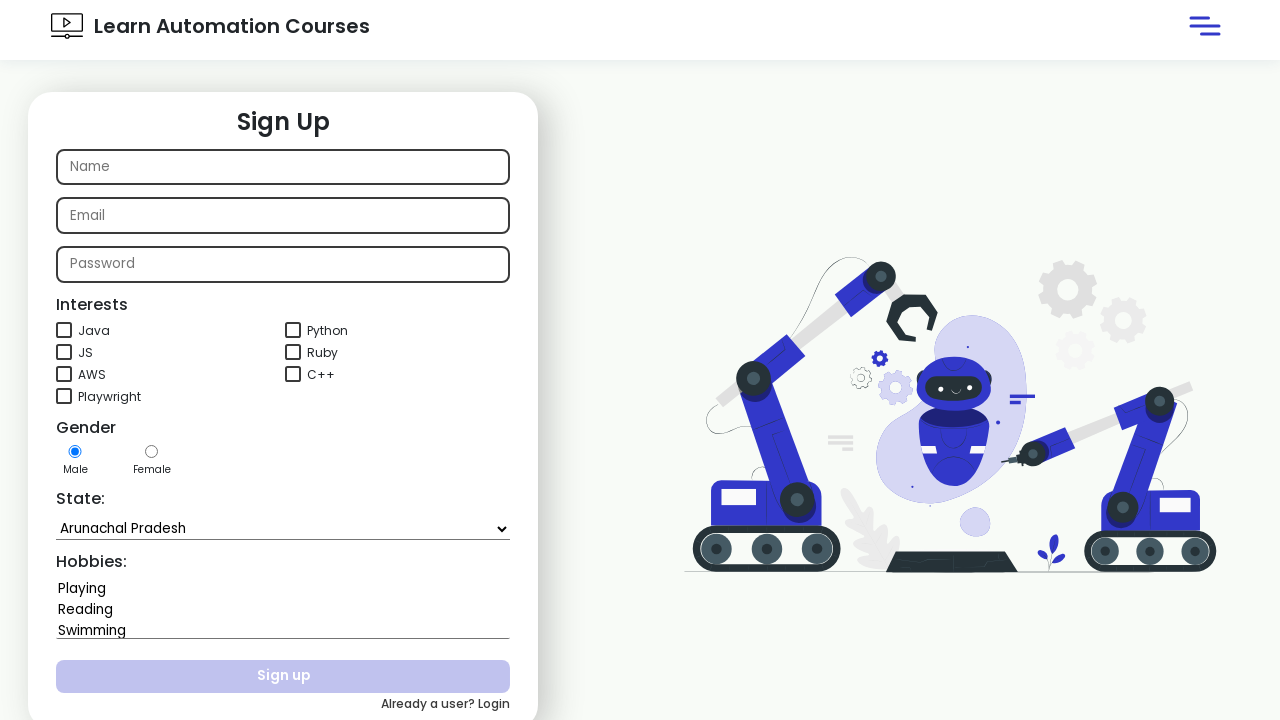

Printed dropdown option: Gujarat
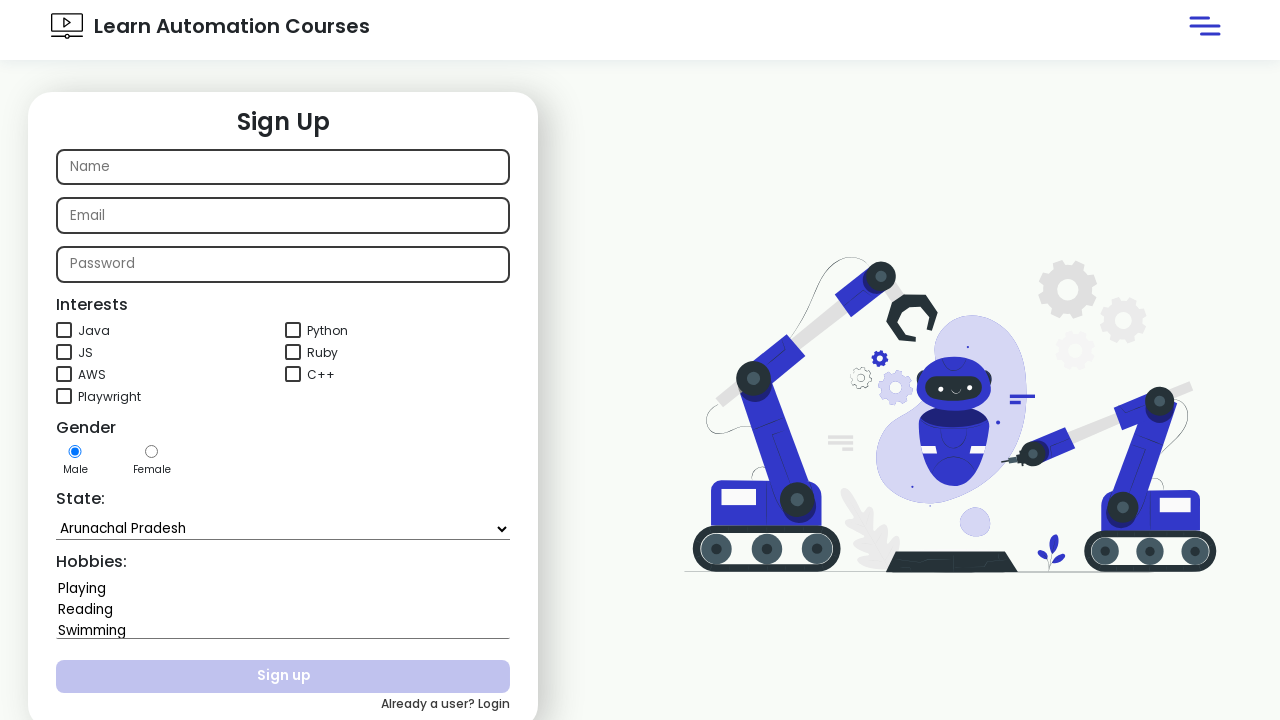

Printed dropdown option: Haryana
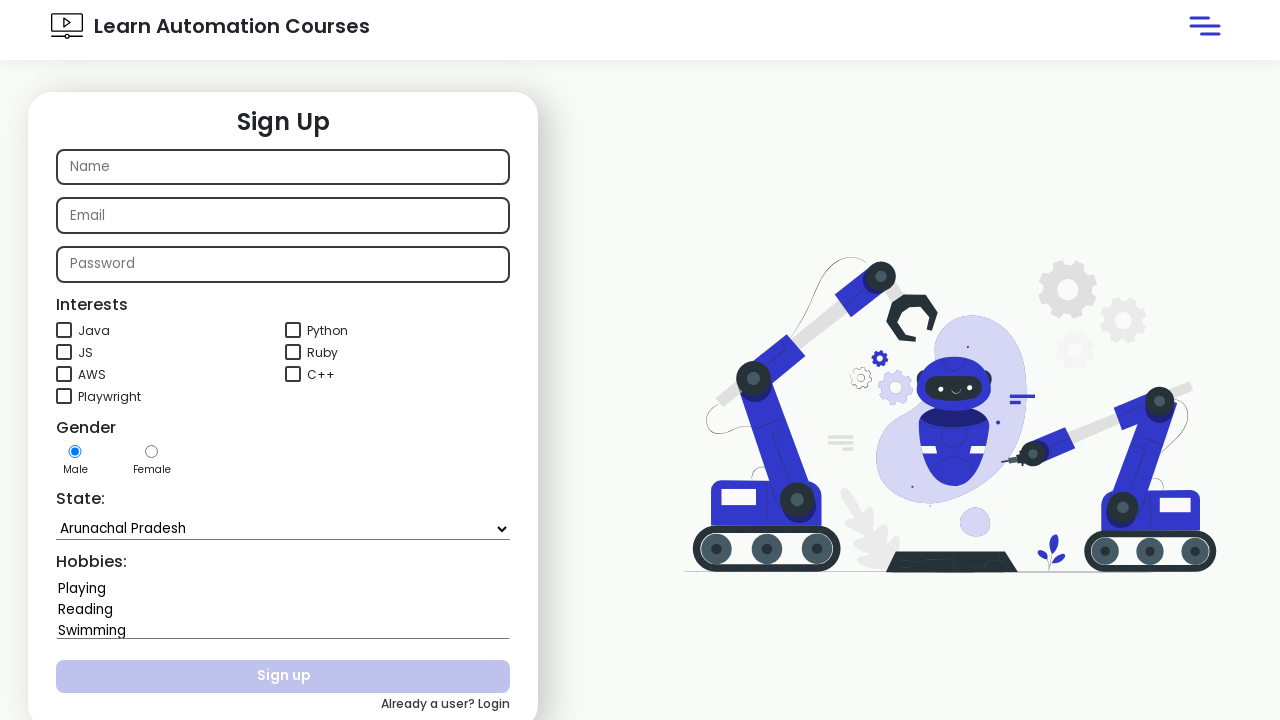

Printed dropdown option: Himachal Pradesh
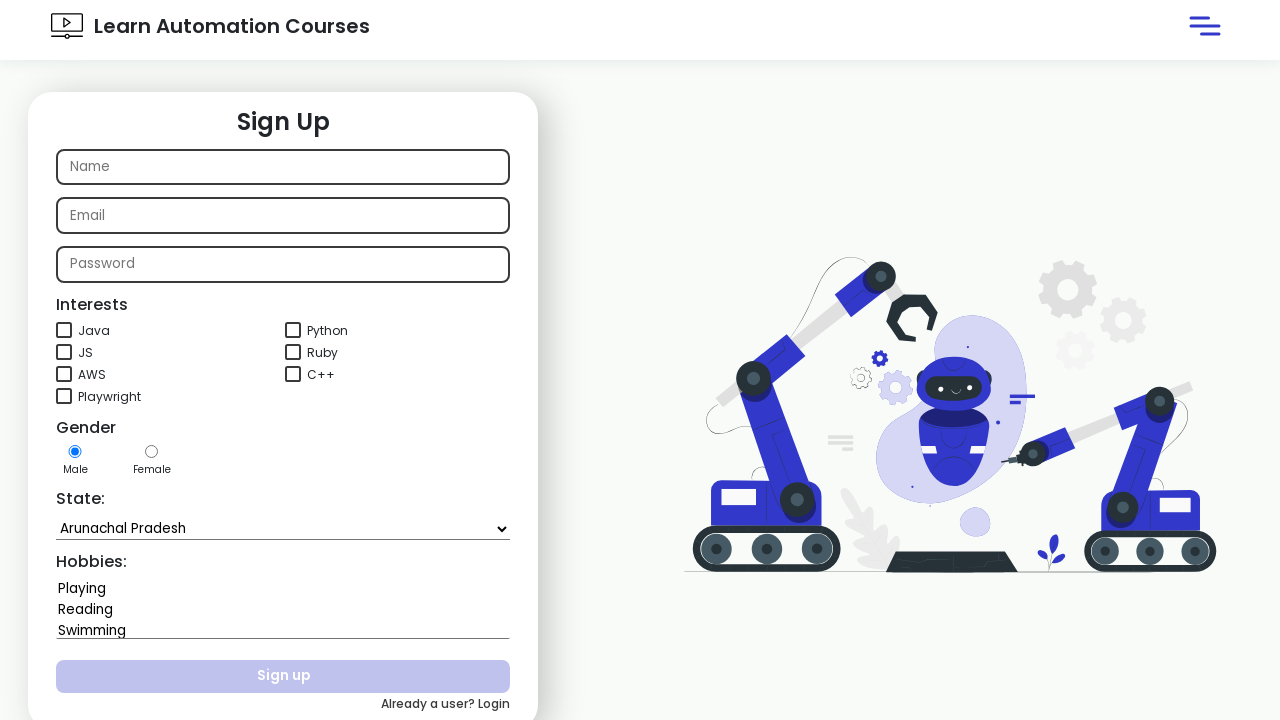

Printed dropdown option: Jammu and Kashmir
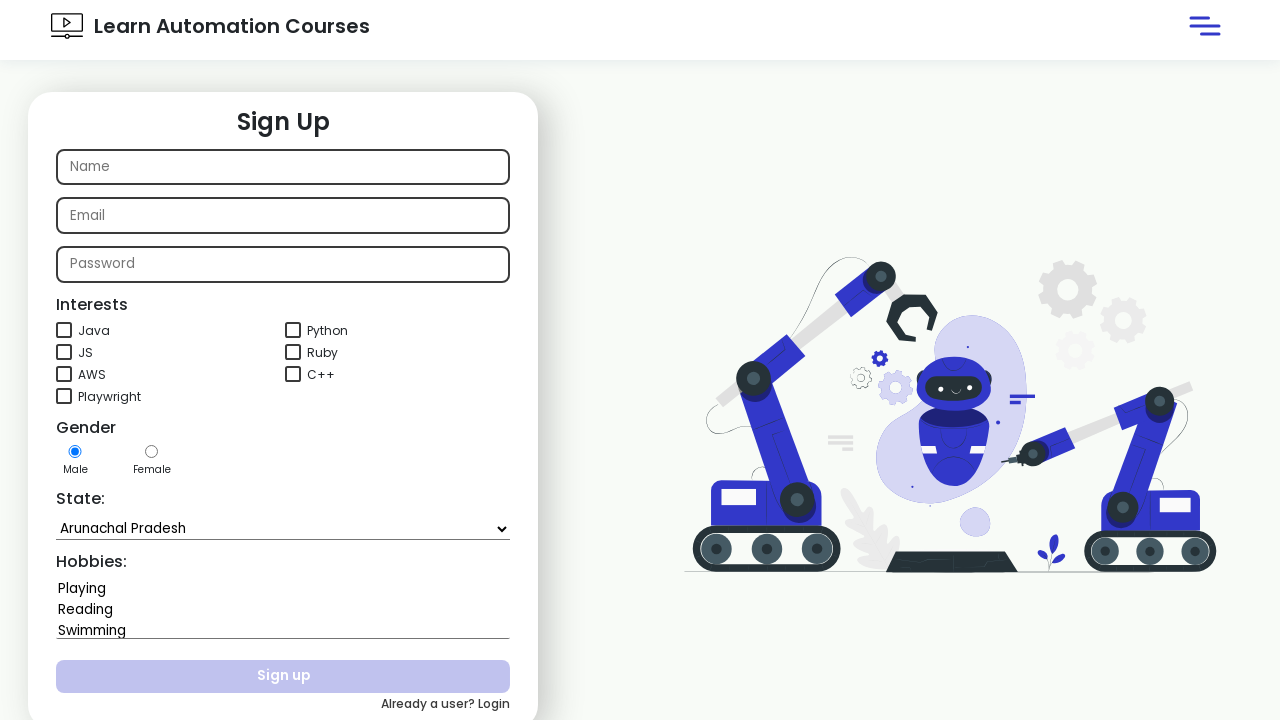

Printed dropdown option: Jharkhand
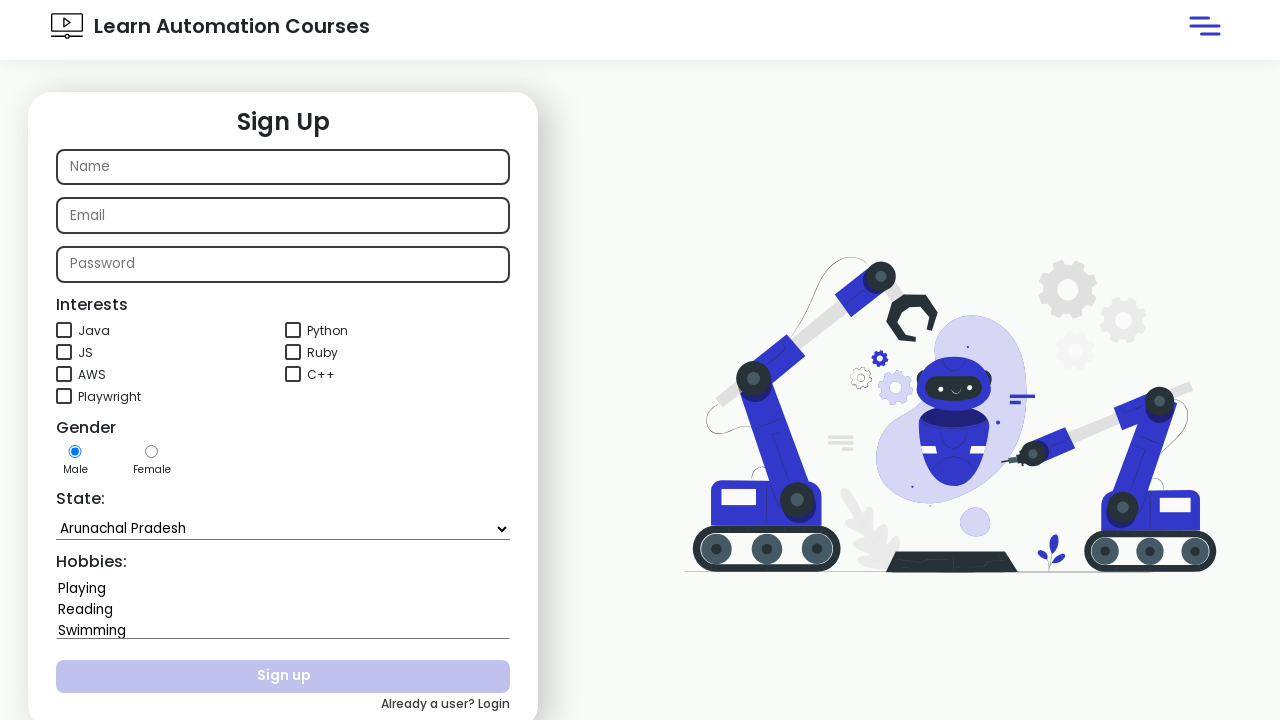

Printed dropdown option: Karnataka
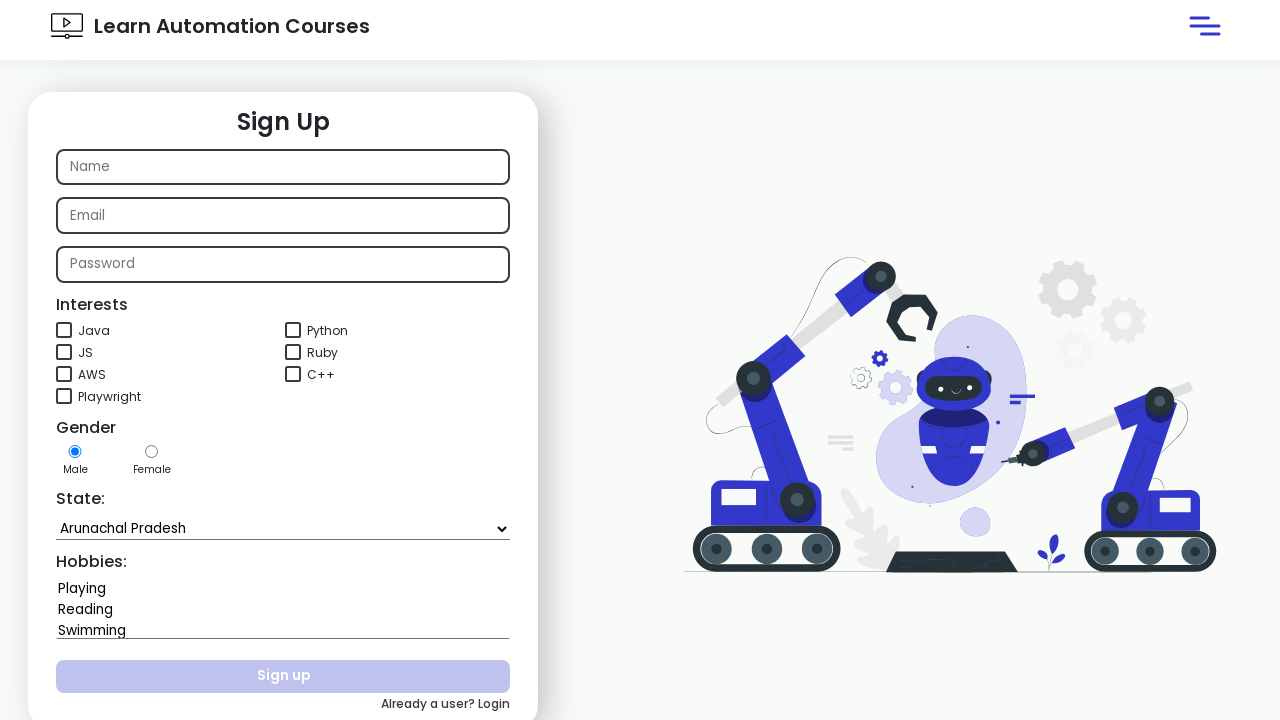

Printed dropdown option: Kerala
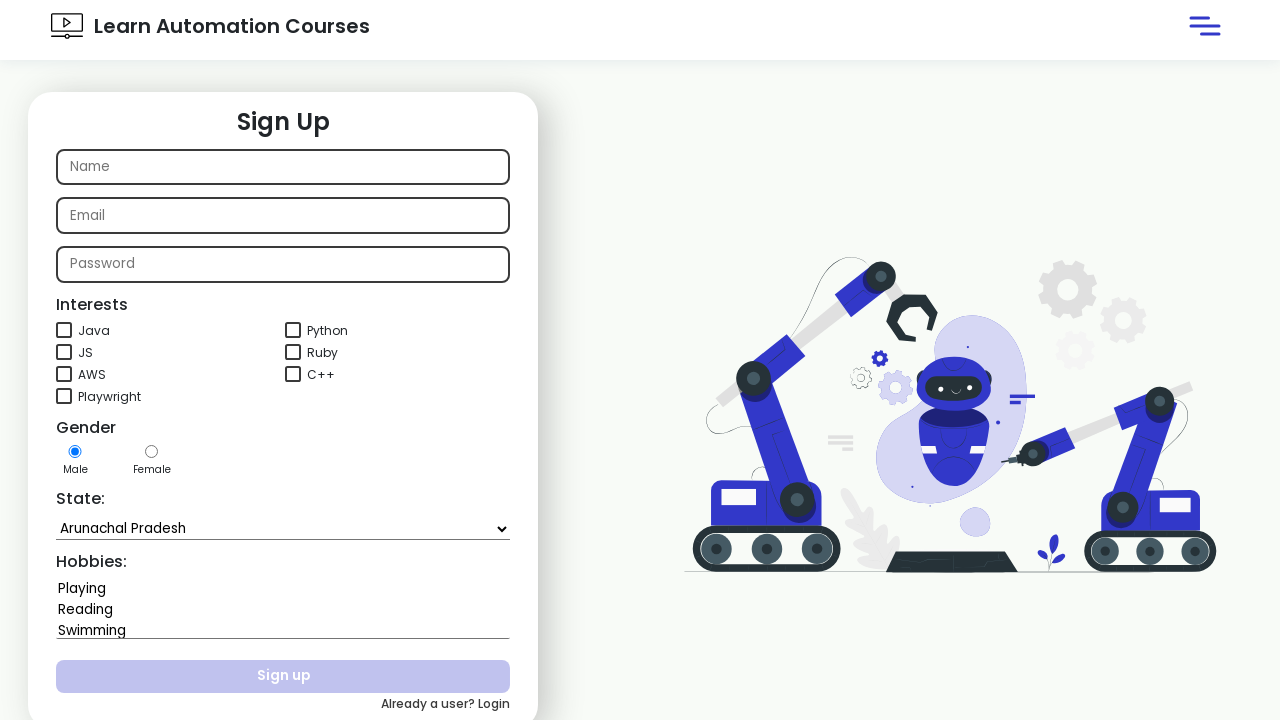

Printed dropdown option: Madhya Pradesh
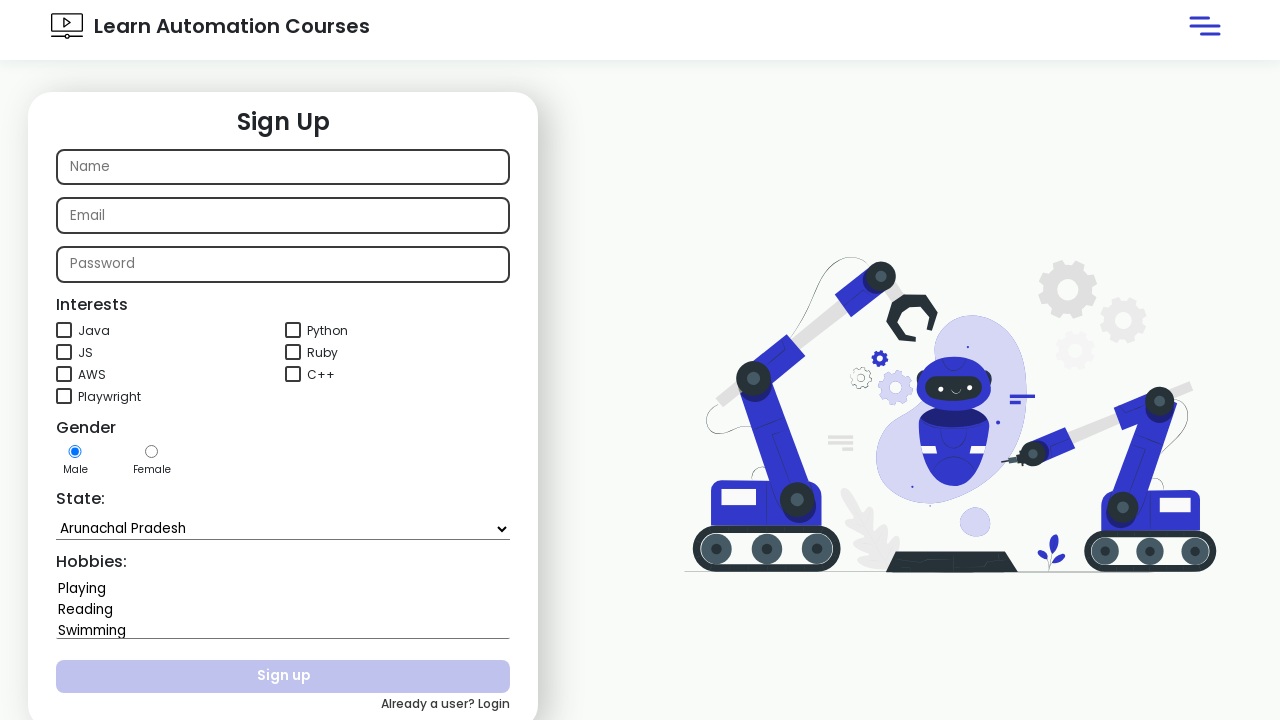

Printed dropdown option: Maharashtra
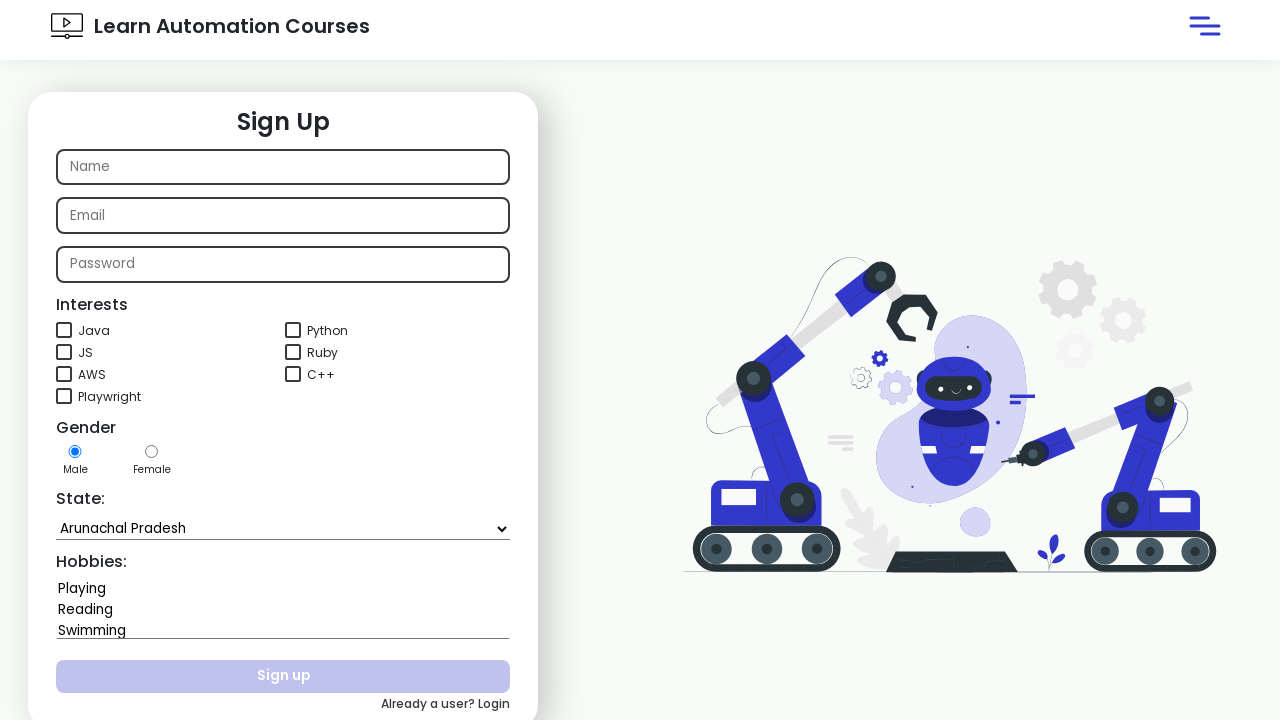

Printed dropdown option: Manipur
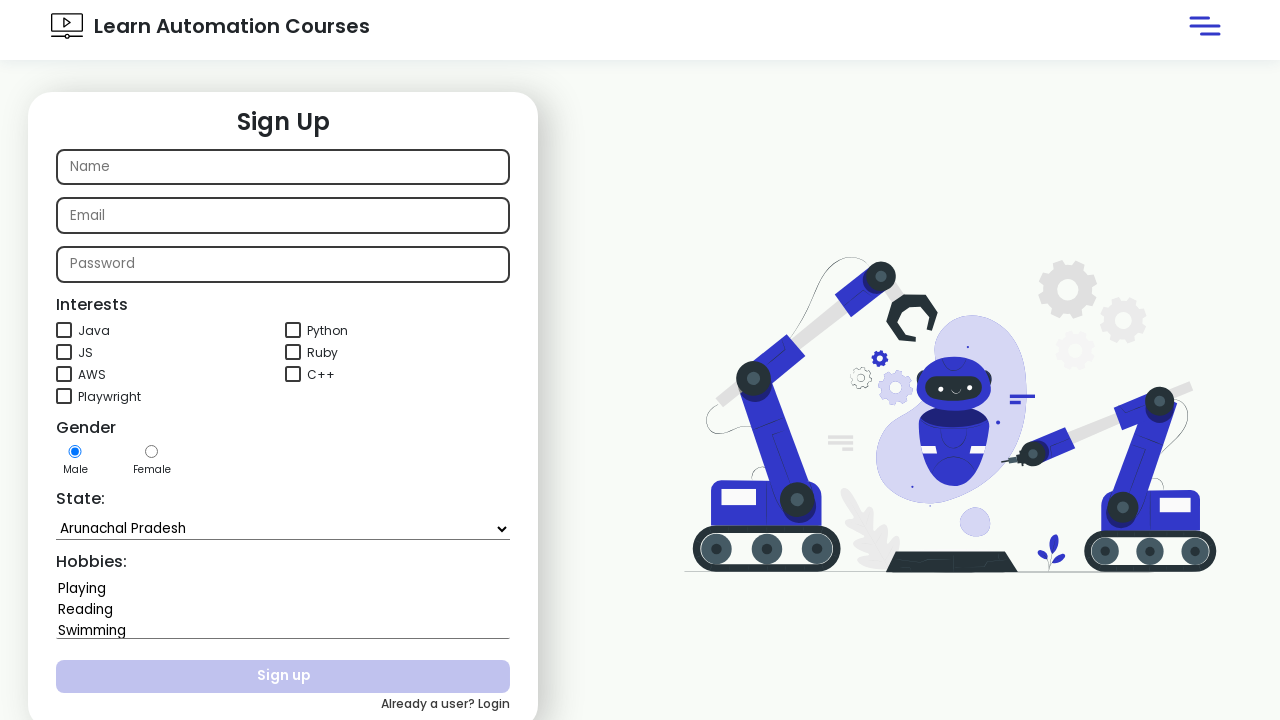

Printed dropdown option: Meghalaya
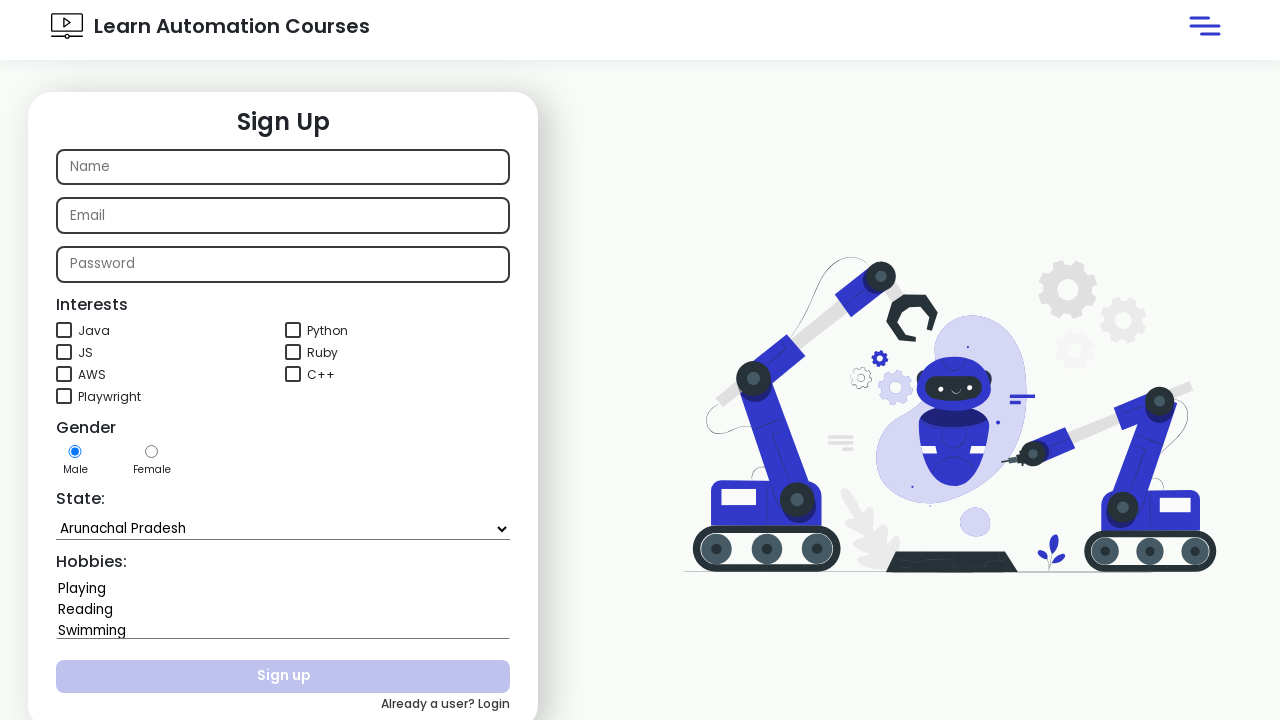

Printed dropdown option: Mizoram
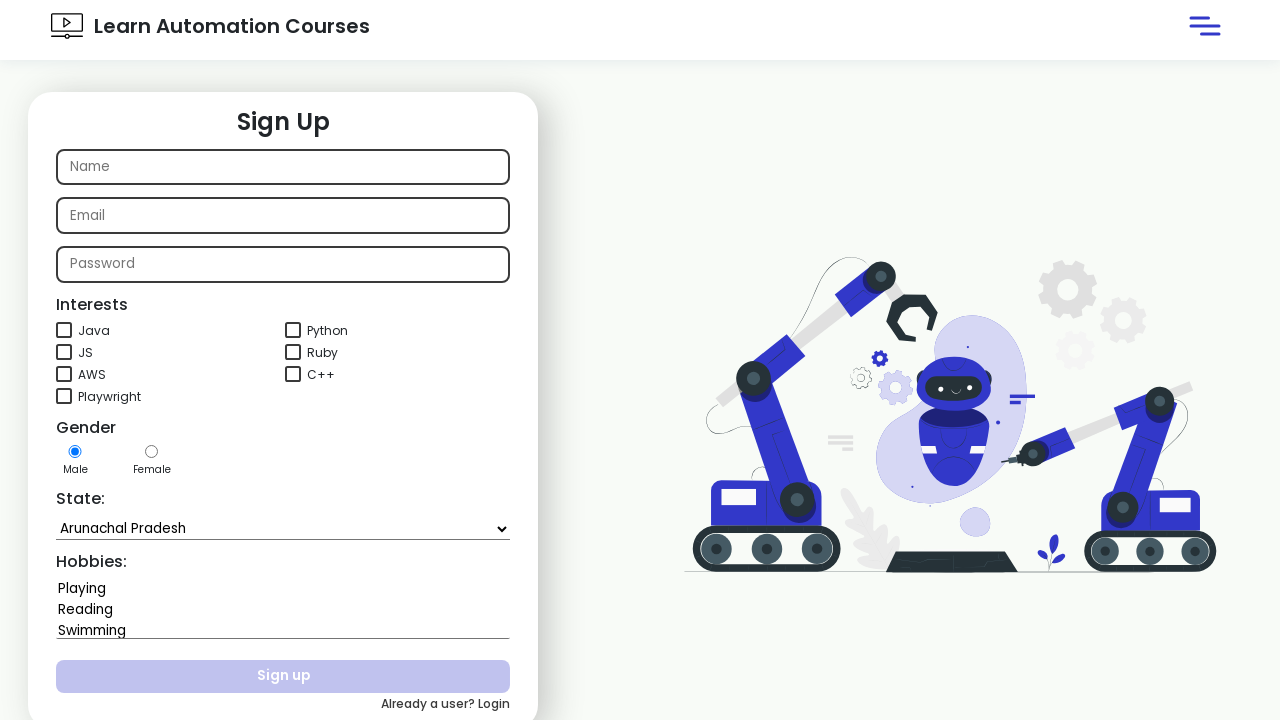

Printed dropdown option: Nagaland
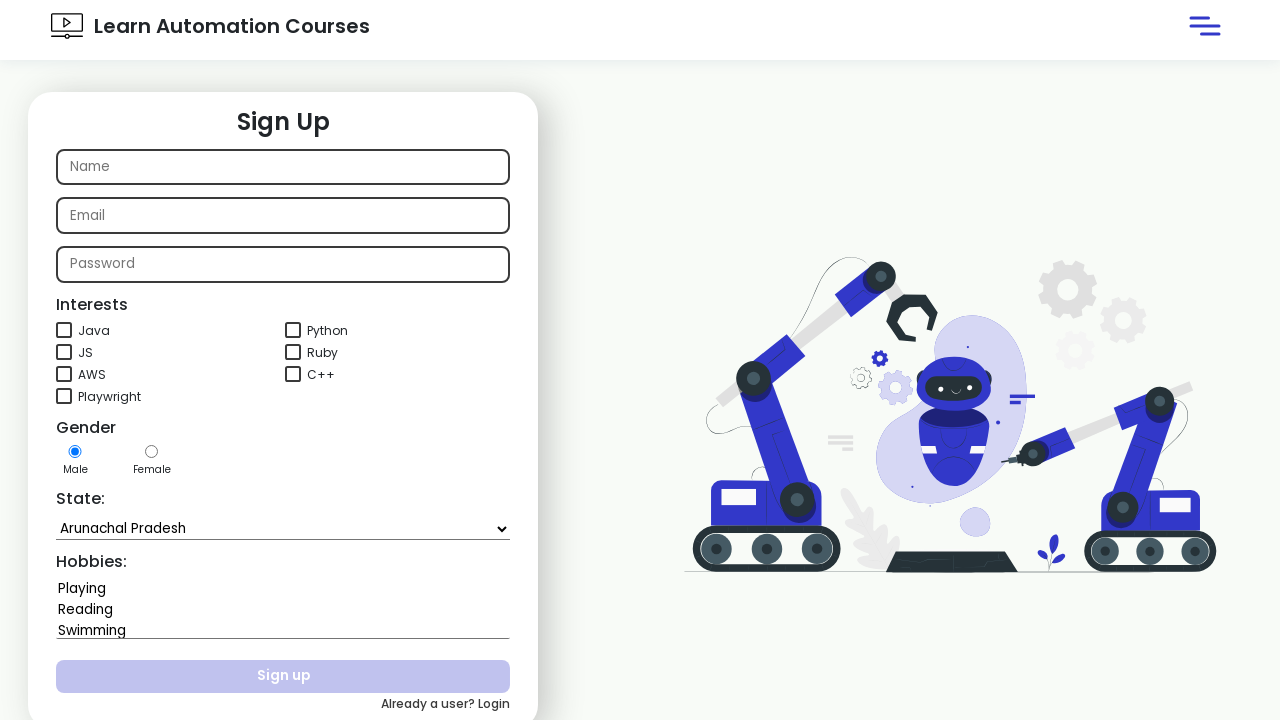

Printed dropdown option: Odisha
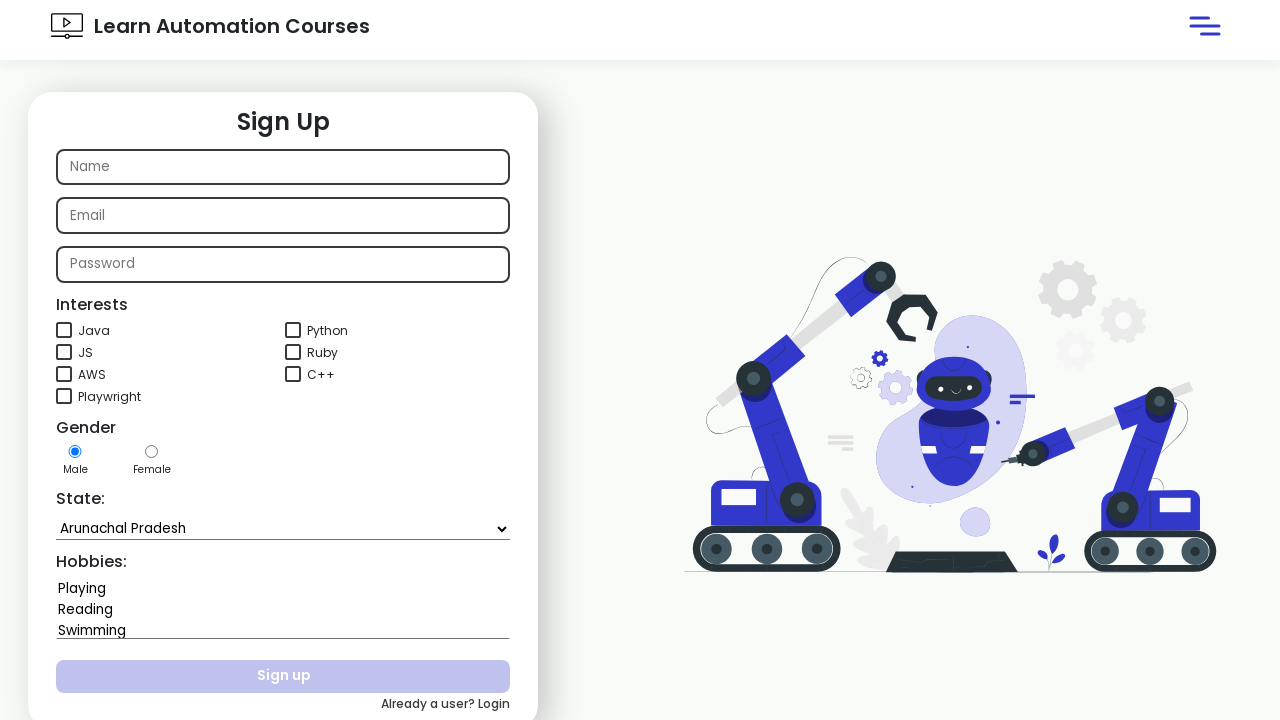

Printed dropdown option: Punjab
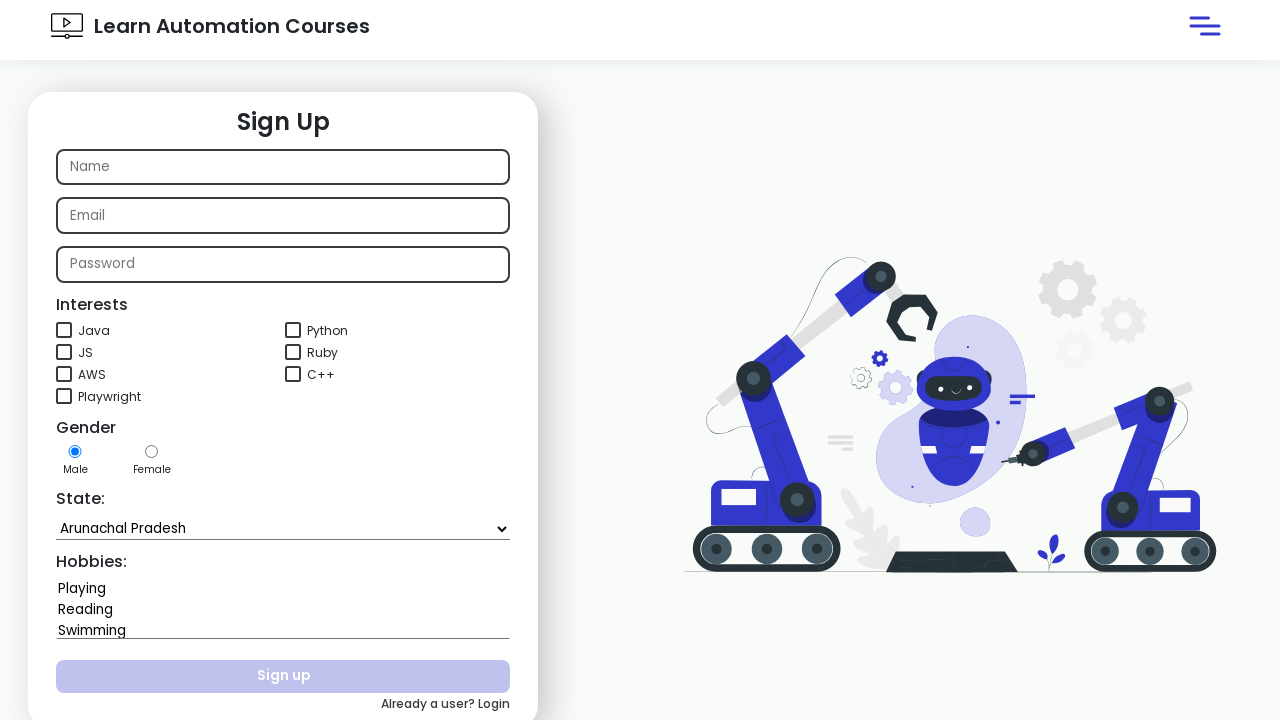

Printed dropdown option: Rajasthan
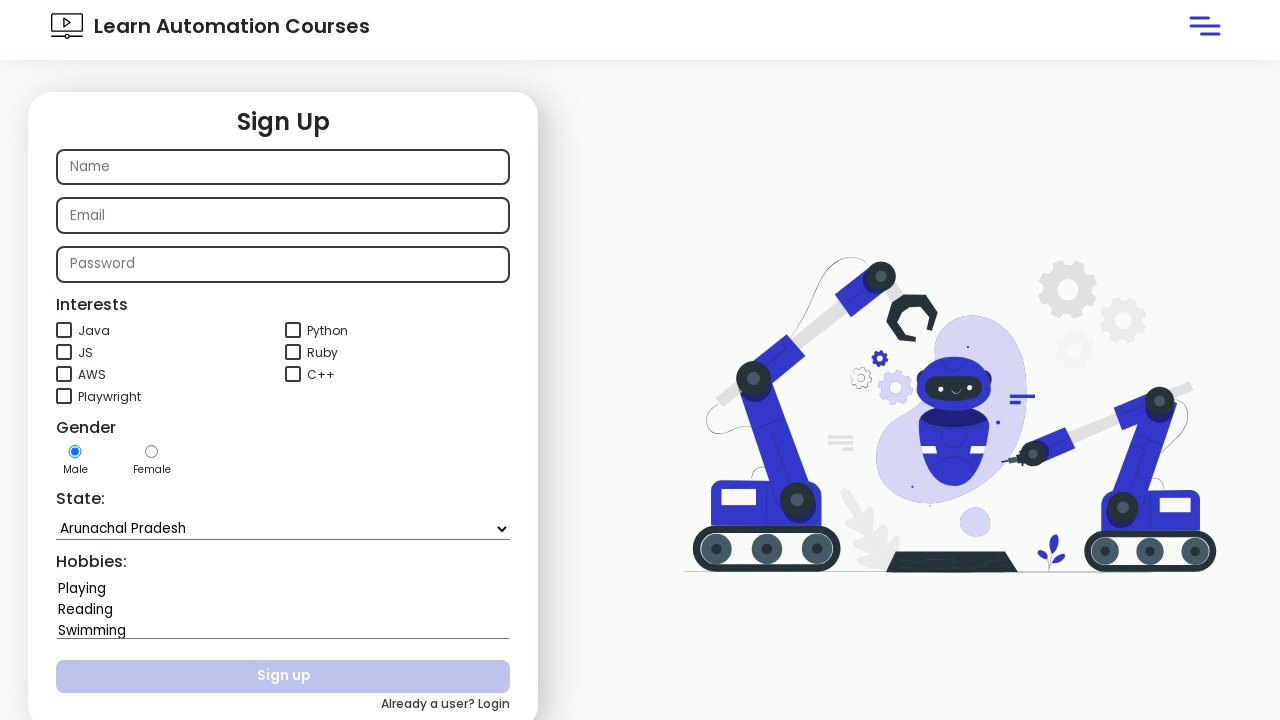

Printed dropdown option: Sikkim
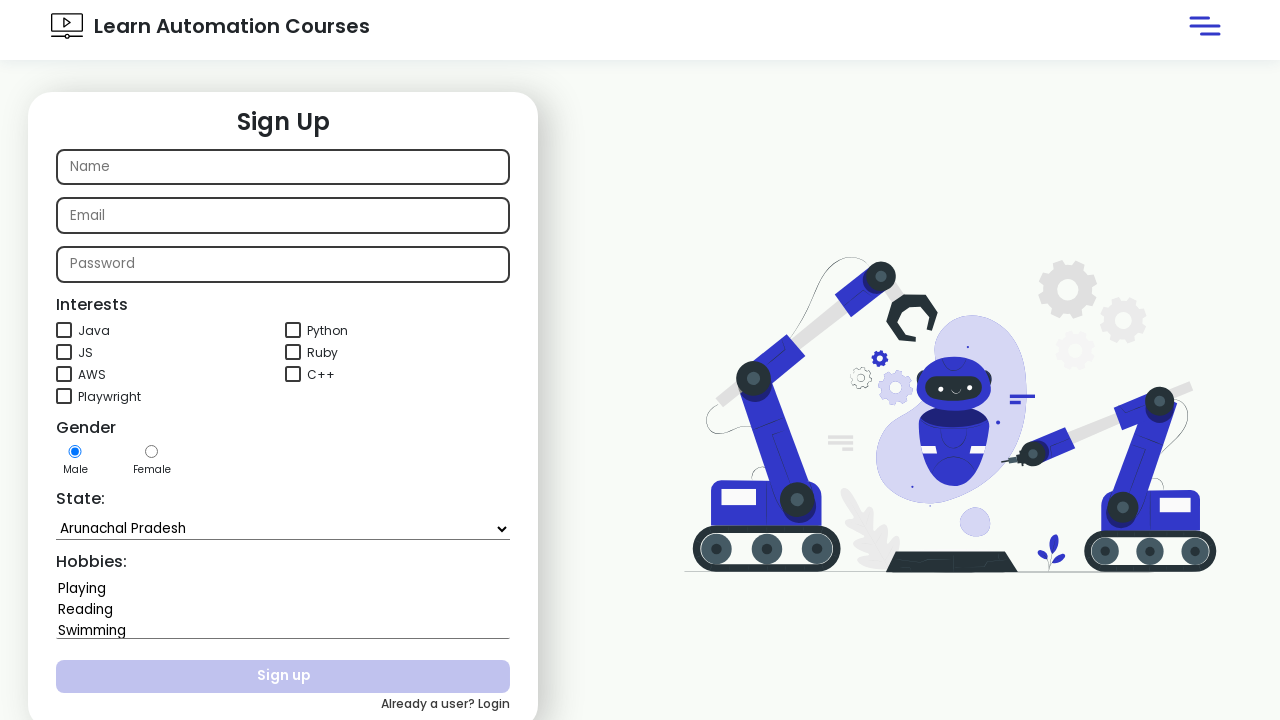

Printed dropdown option: Tamil Nadu
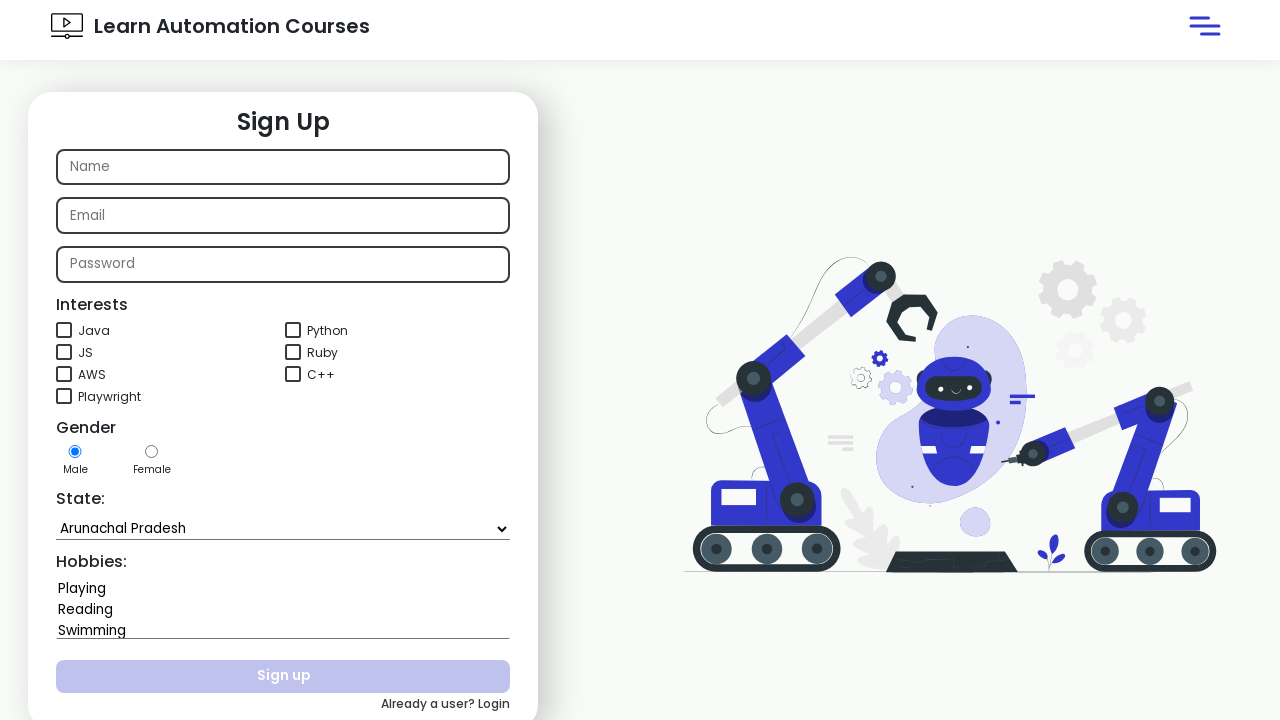

Printed dropdown option: Telangana
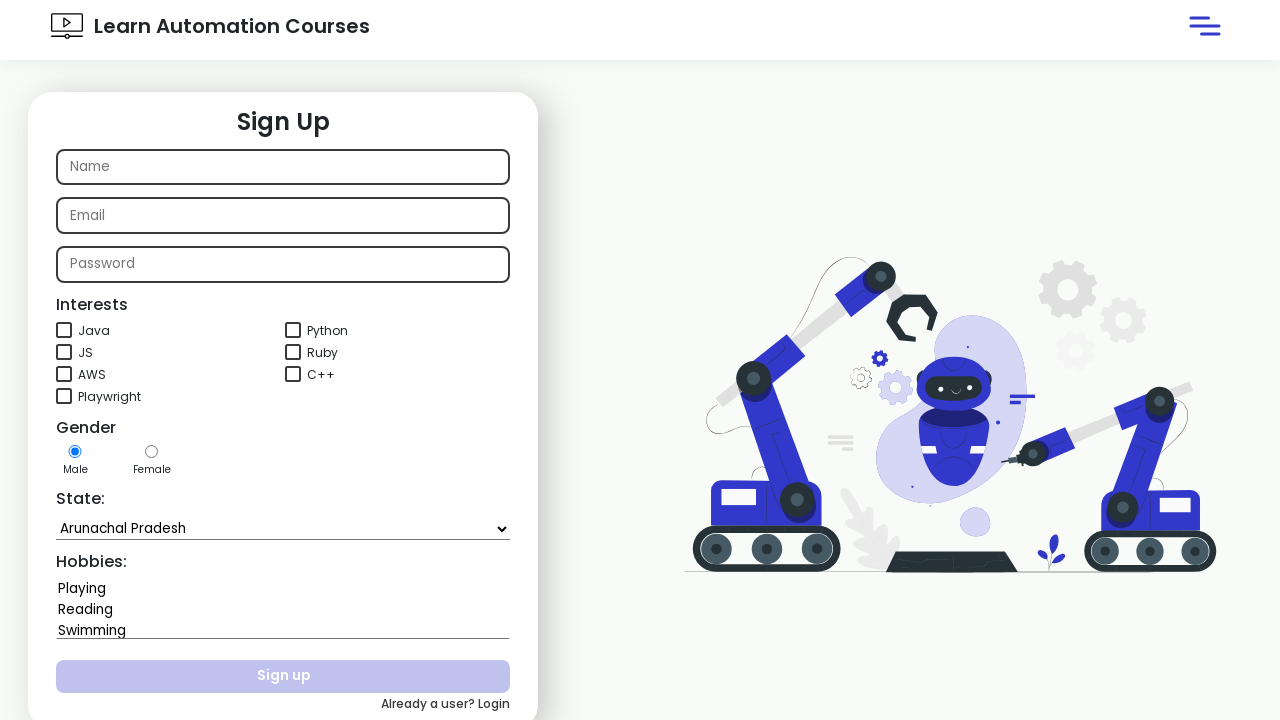

Printed dropdown option: Tripura
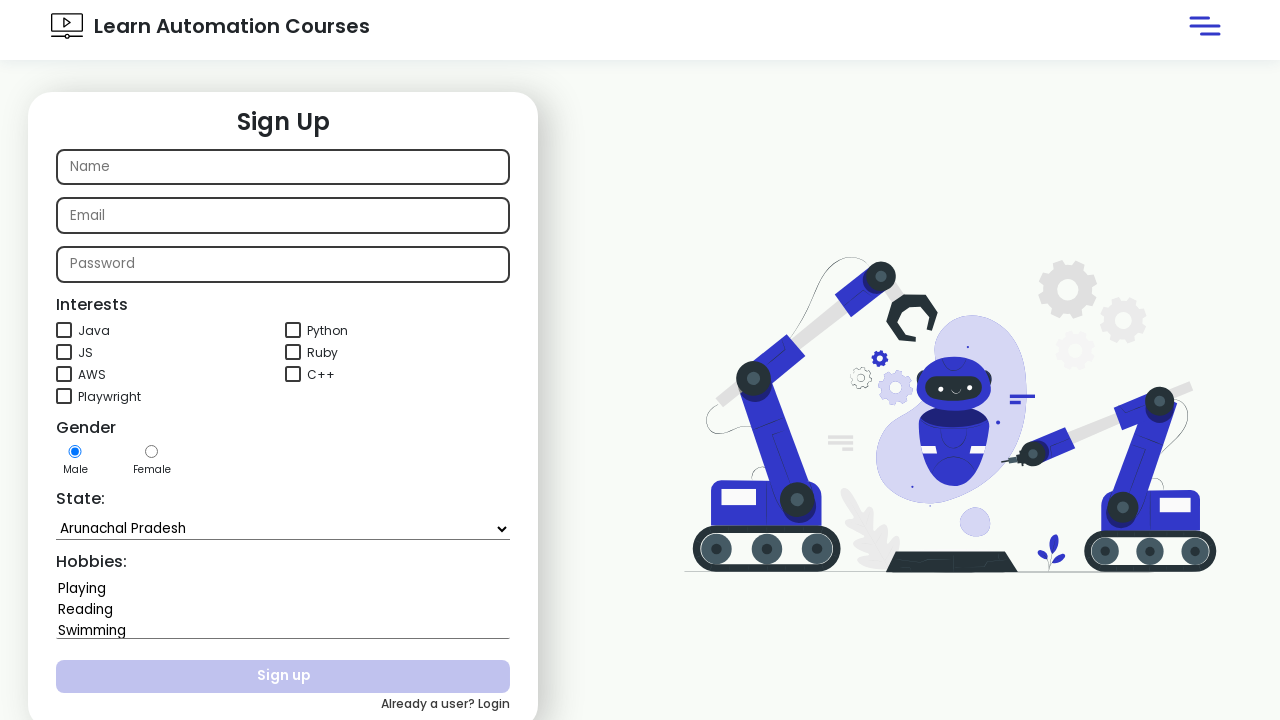

Printed dropdown option: Uttarakhand
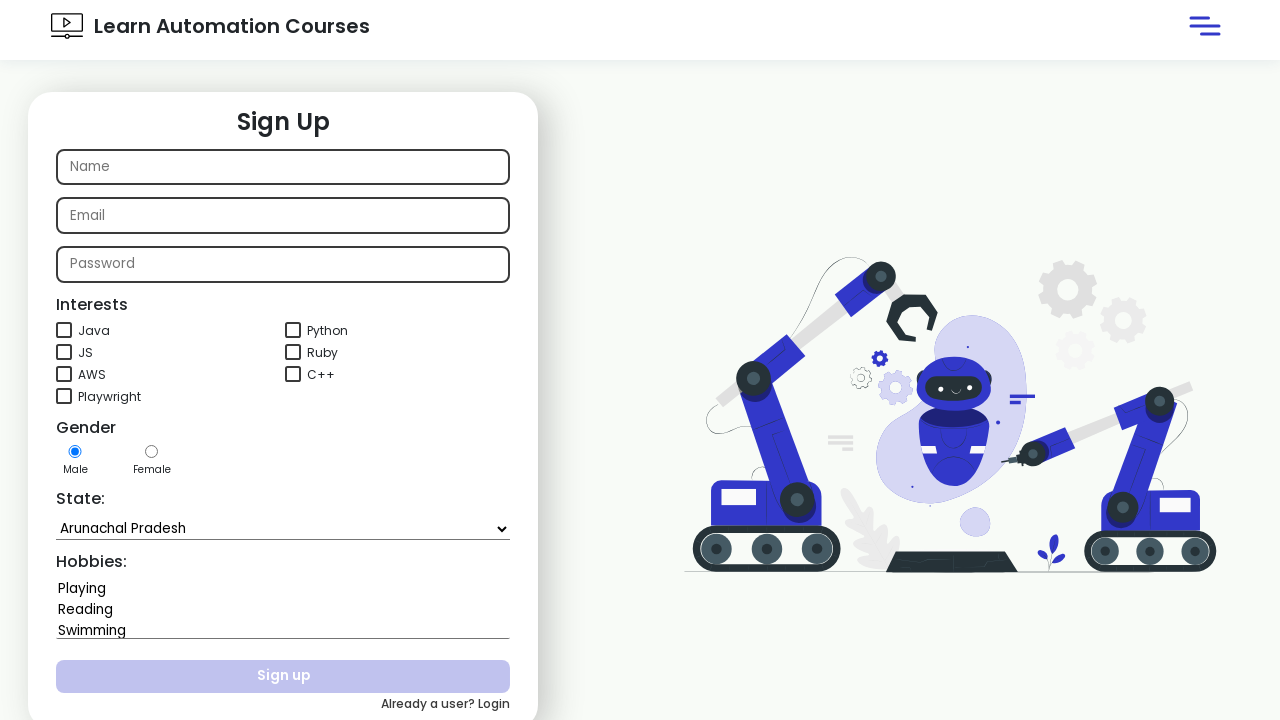

Printed dropdown option: Uttar Pradesh
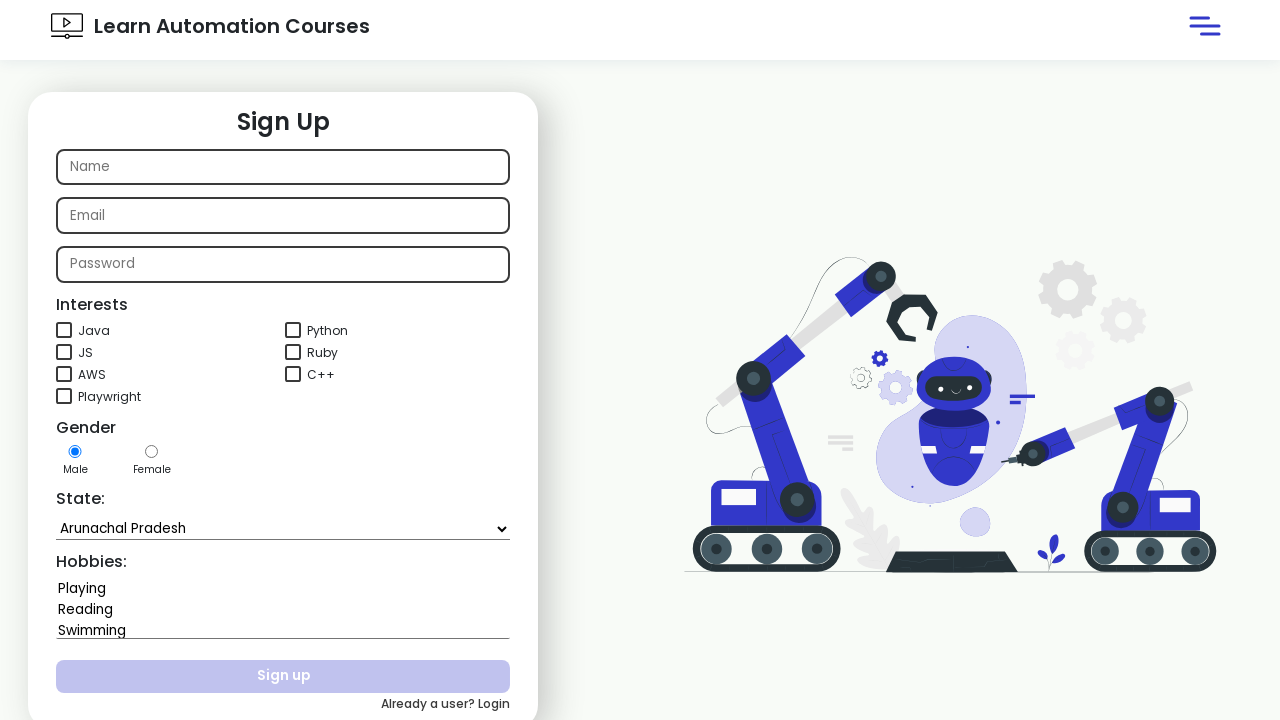

Printed dropdown option: West Bengal
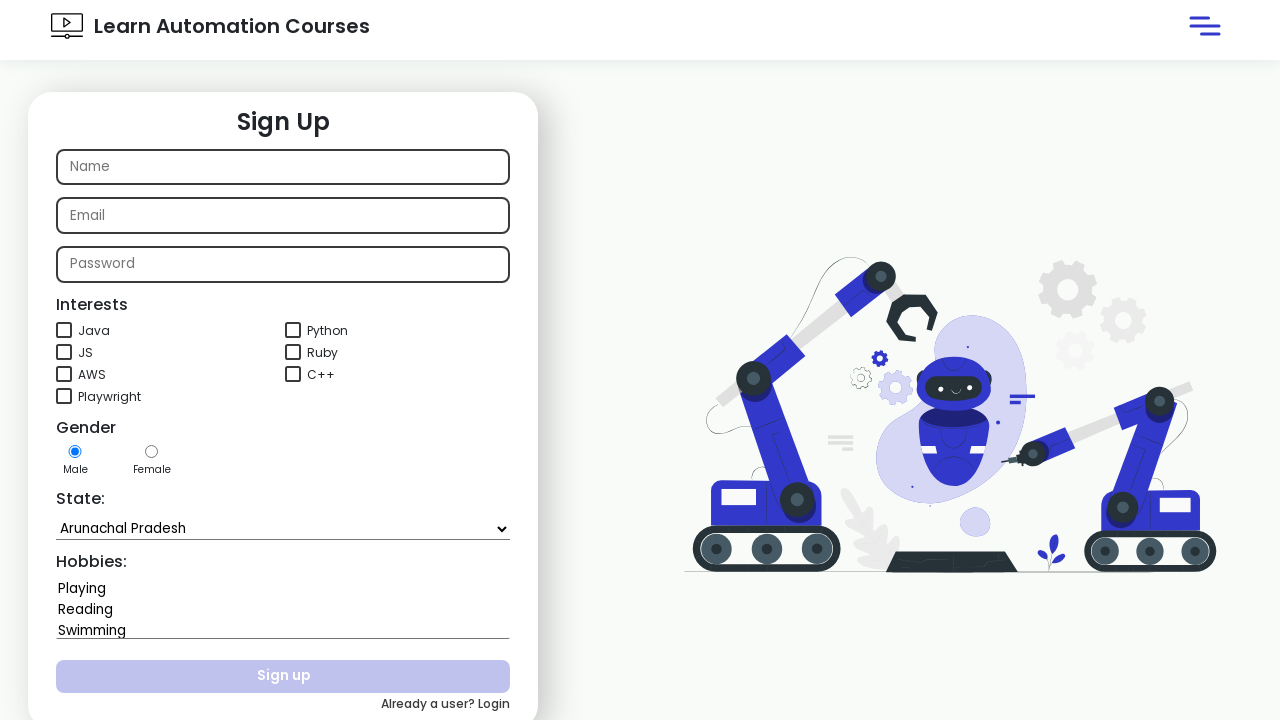

Printed dropdown option: Andaman and Nicobar Islands
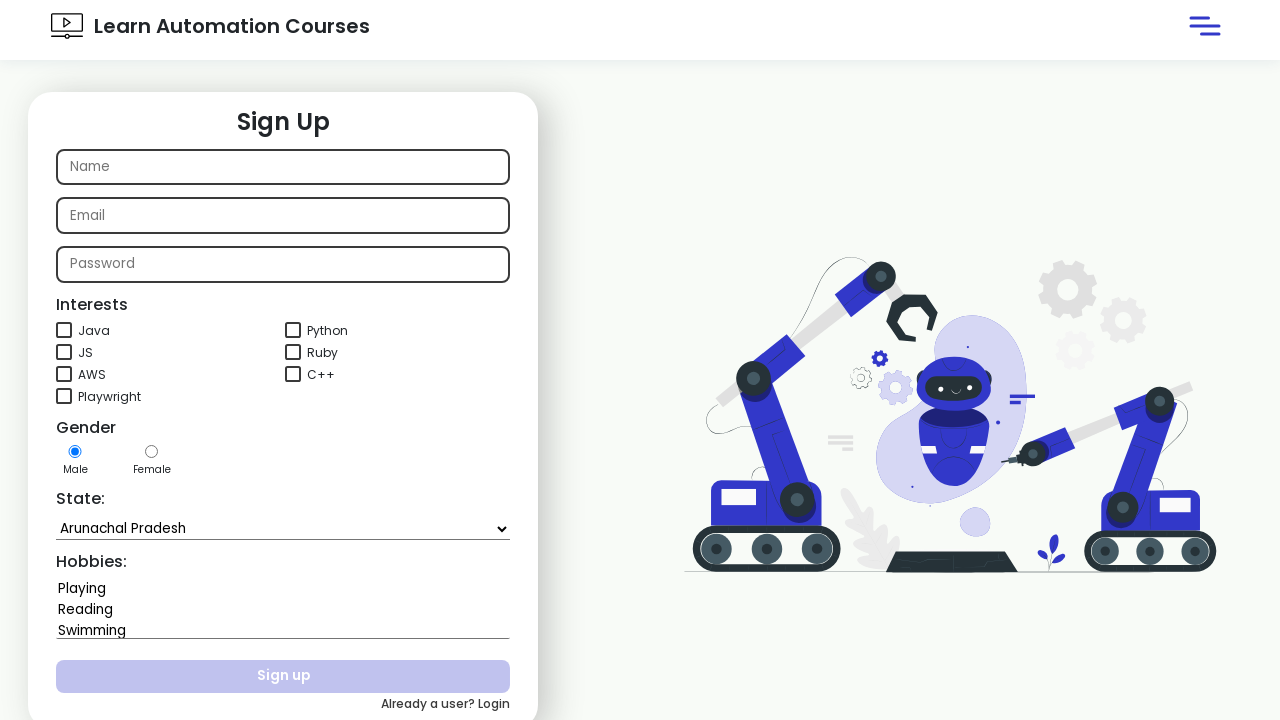

Printed dropdown option: Chandigarh
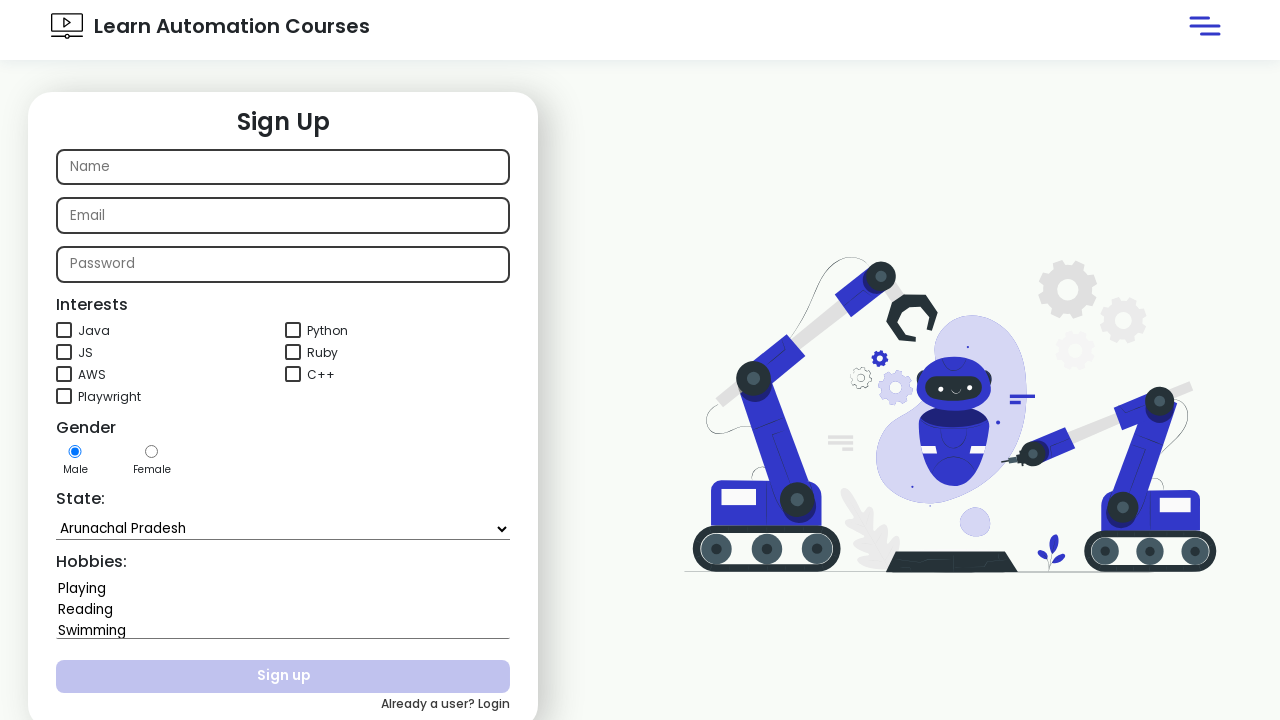

Printed dropdown option: Dadra and Nagar Haveli
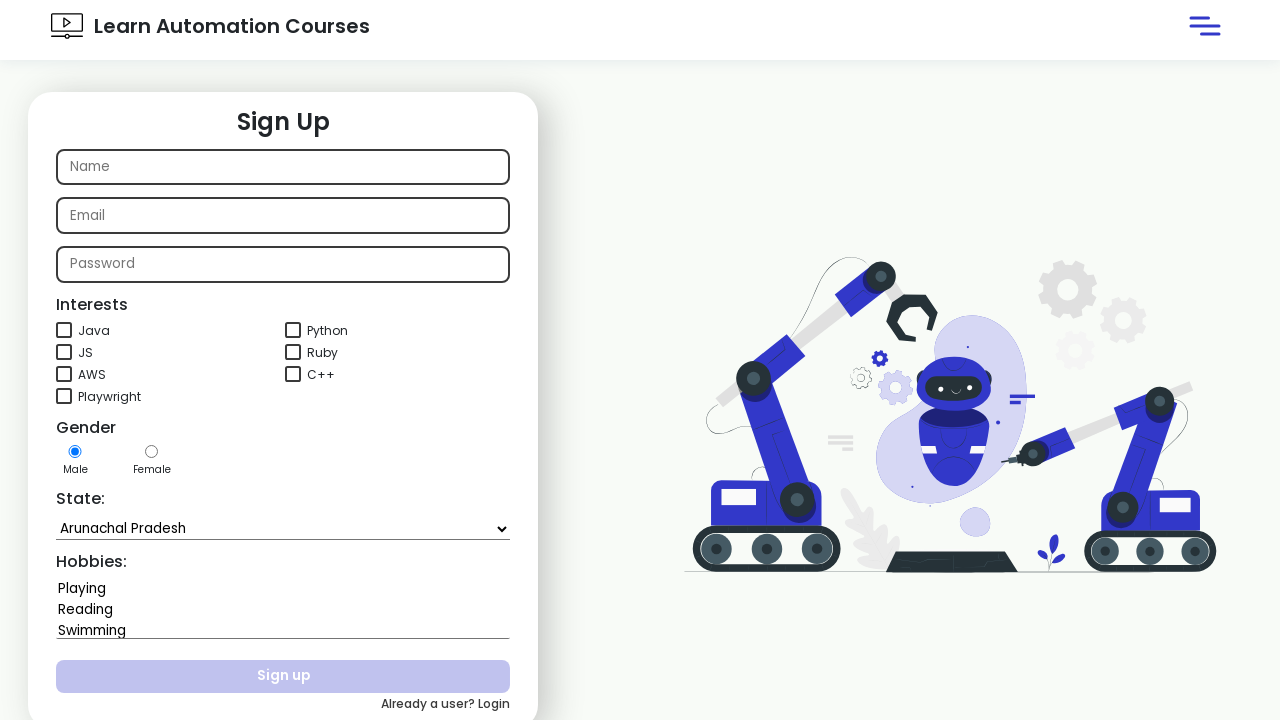

Printed dropdown option: Daman and Diu
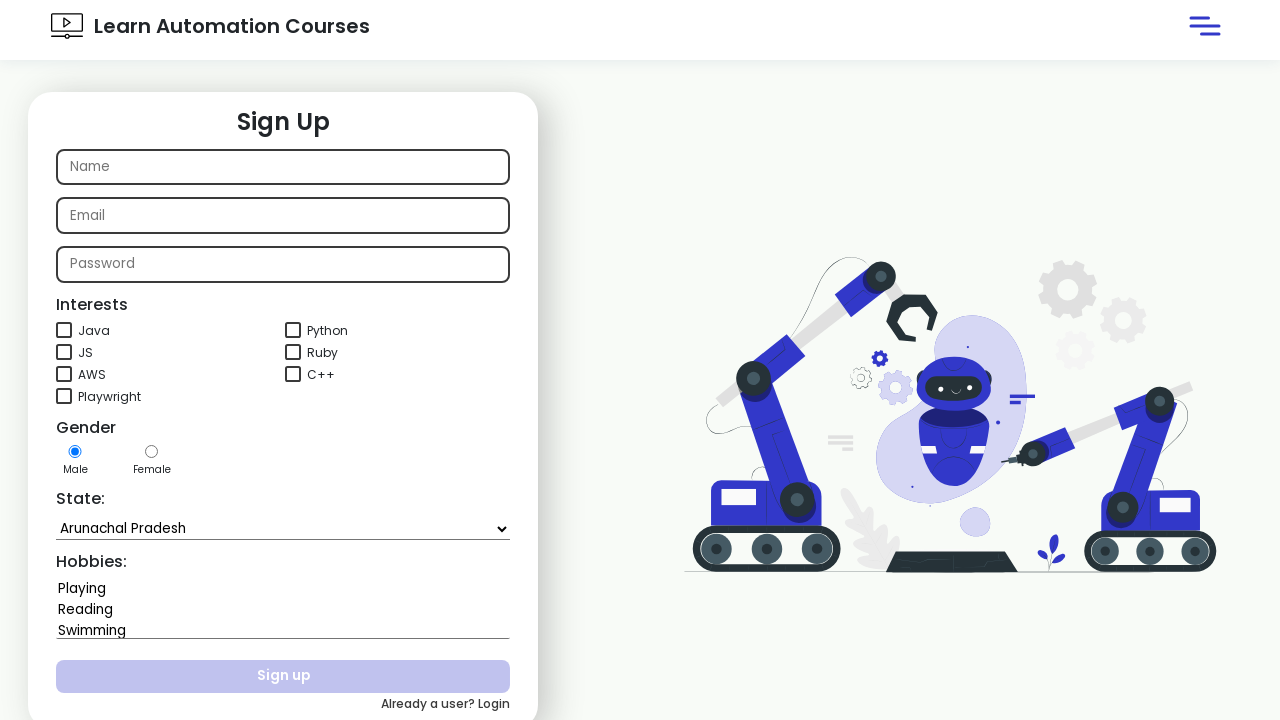

Printed dropdown option: Delhi
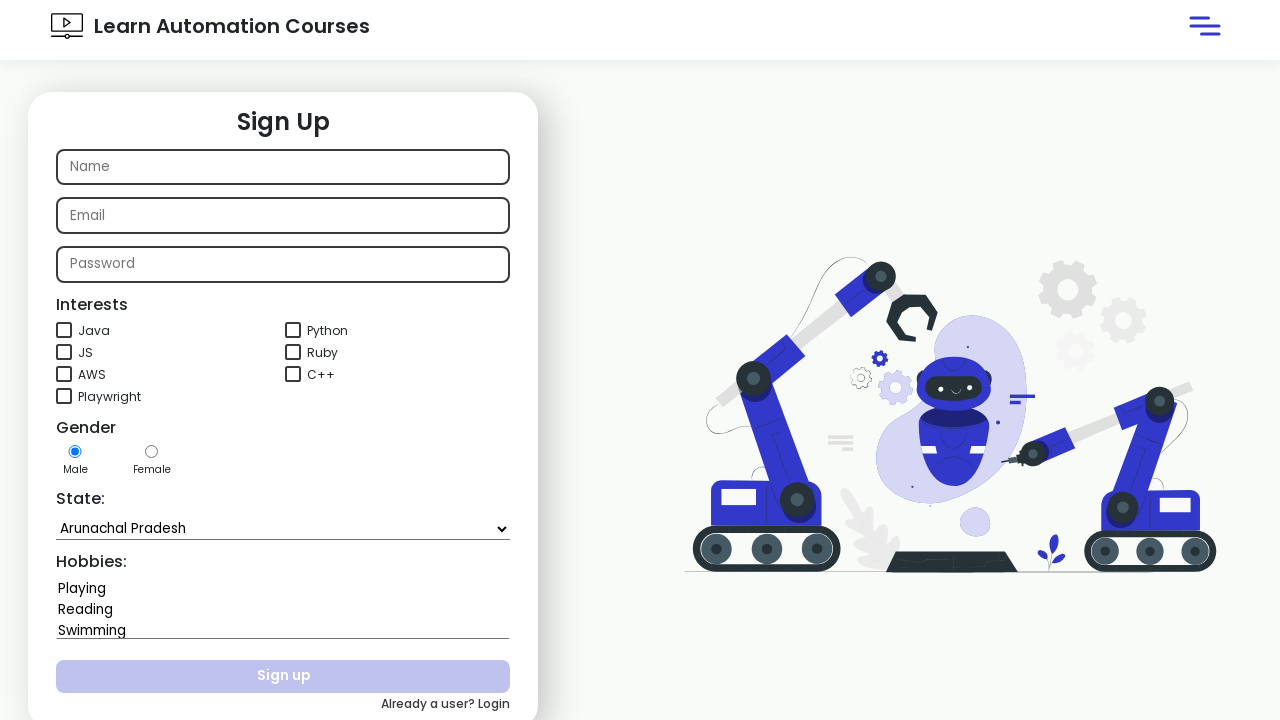

Printed dropdown option: Lakshadweep
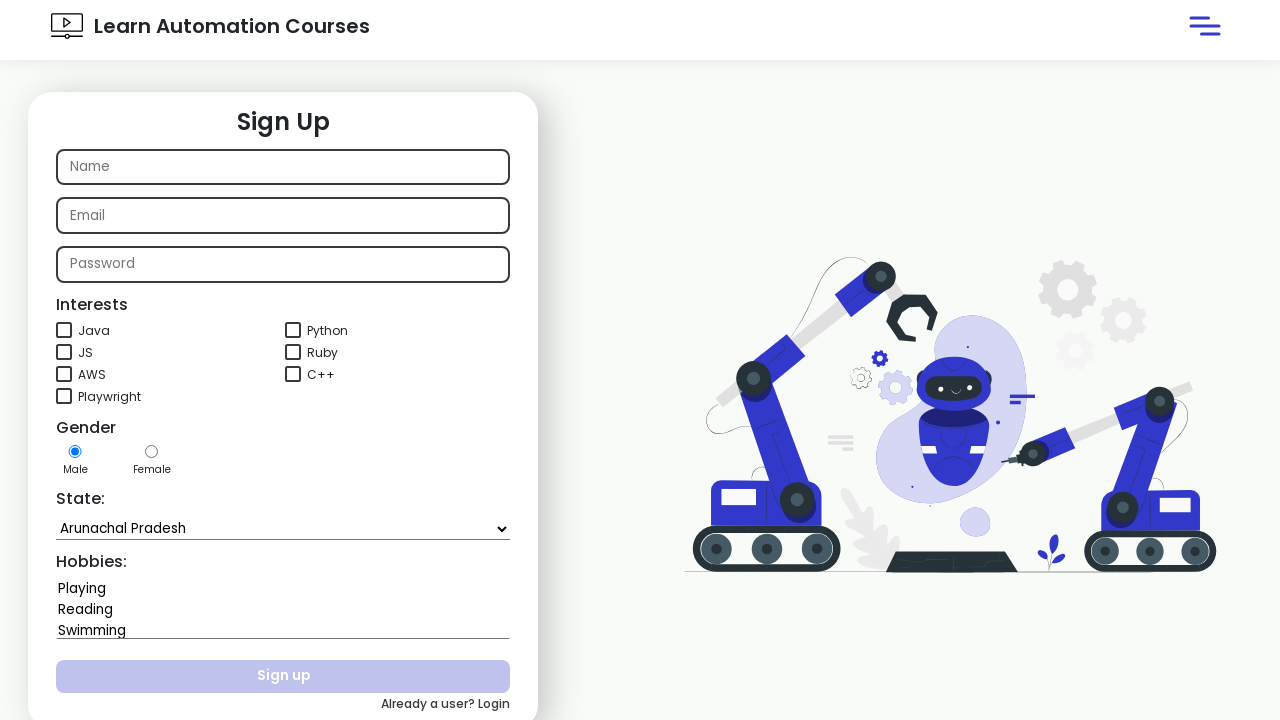

Printed dropdown option: Puducherry
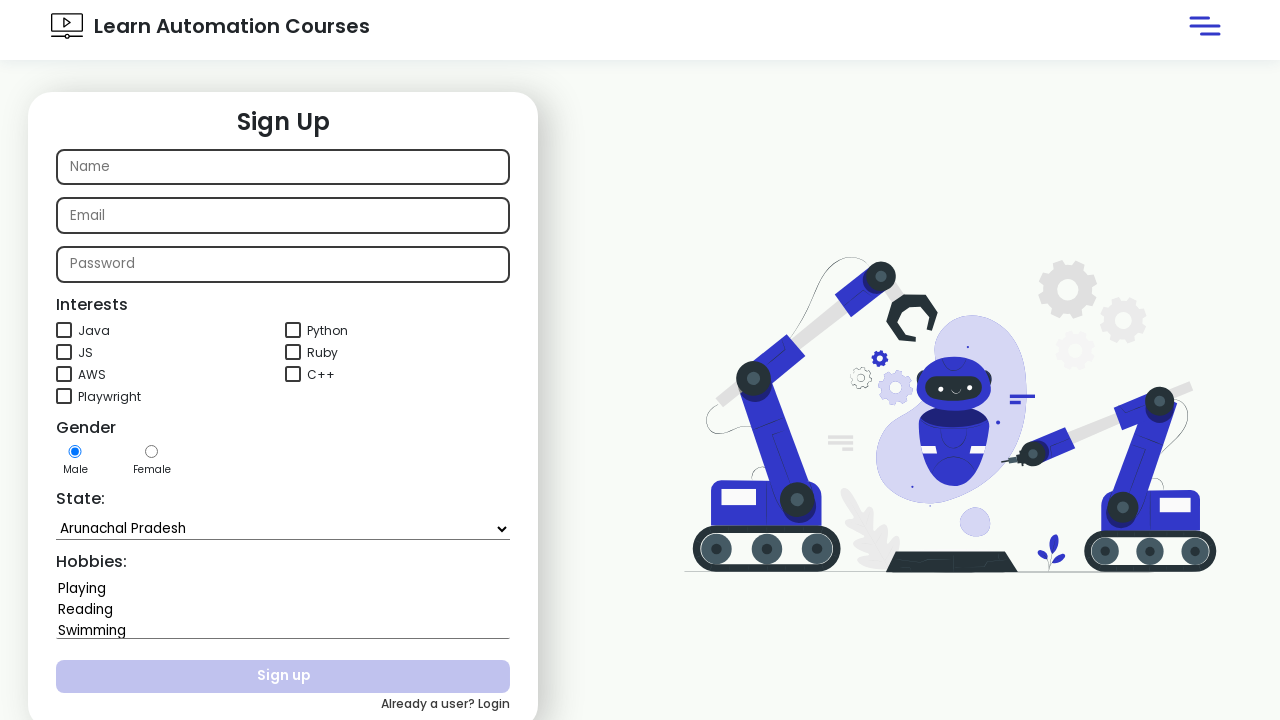

Selected 'Playing' and 'Reading' from hobbies multi-select dropdown on #hobbies
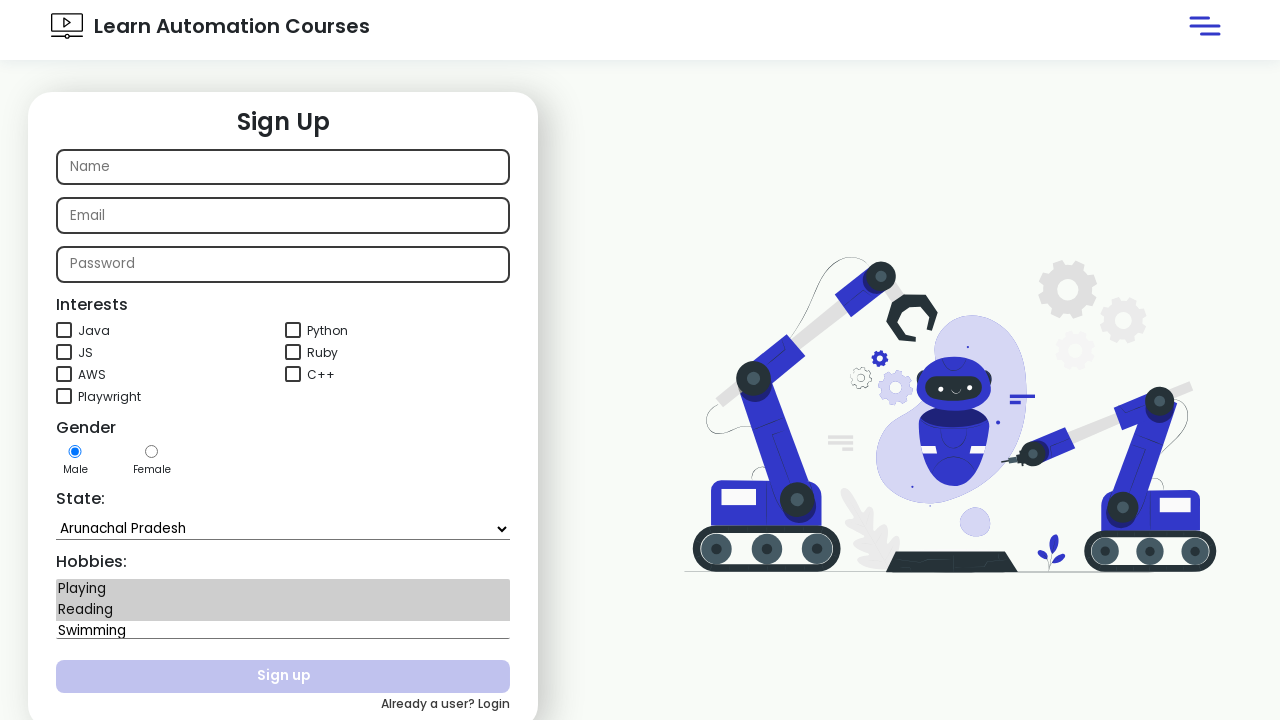

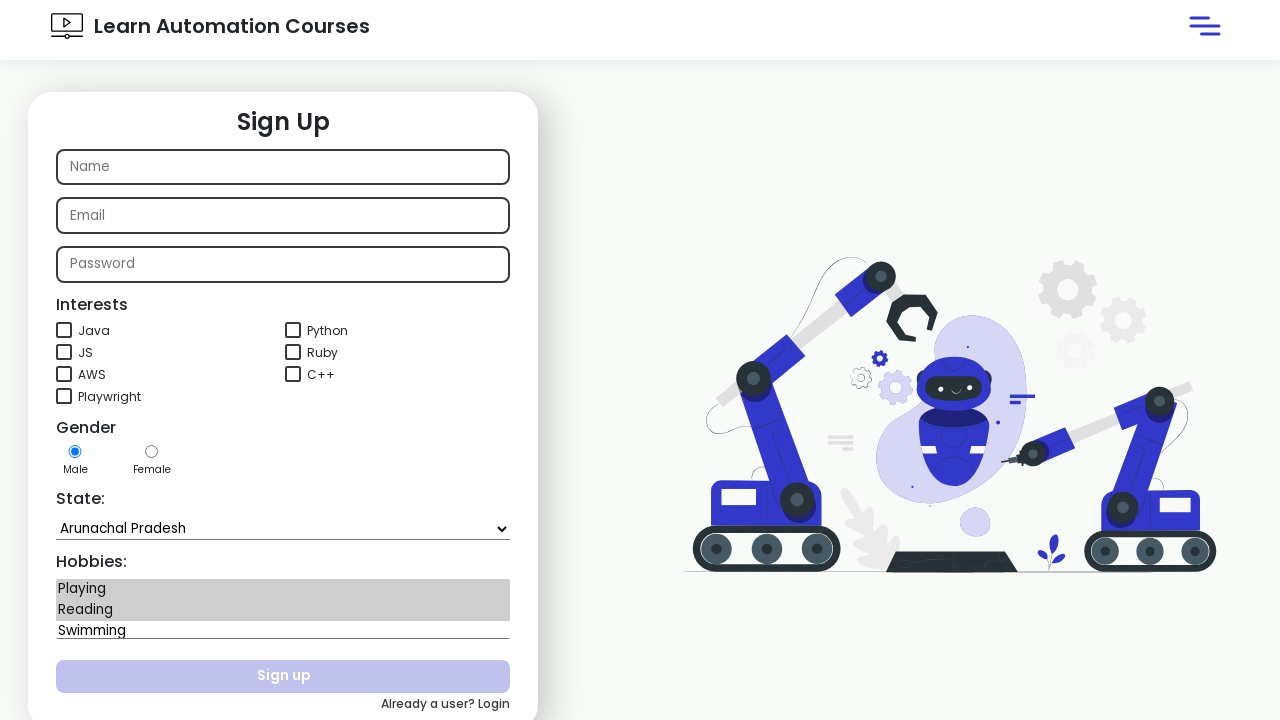